Tests infinite scroll functionality by using JavaScript to scroll down 750 pixels 11 times, then scroll back up 750 pixels 10 times on a practice infinite scroll page.

Starting URL: https://practice.cydeo.com/infinite_scroll

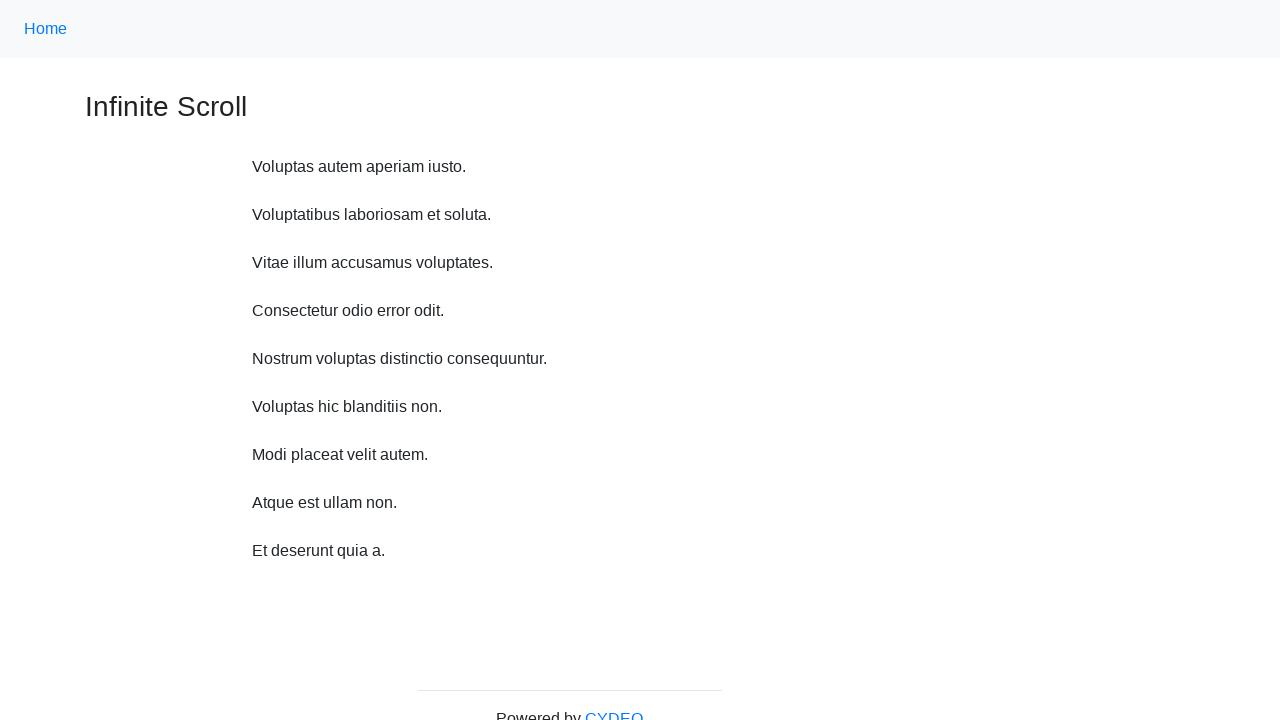

Initial scroll down 750 pixels
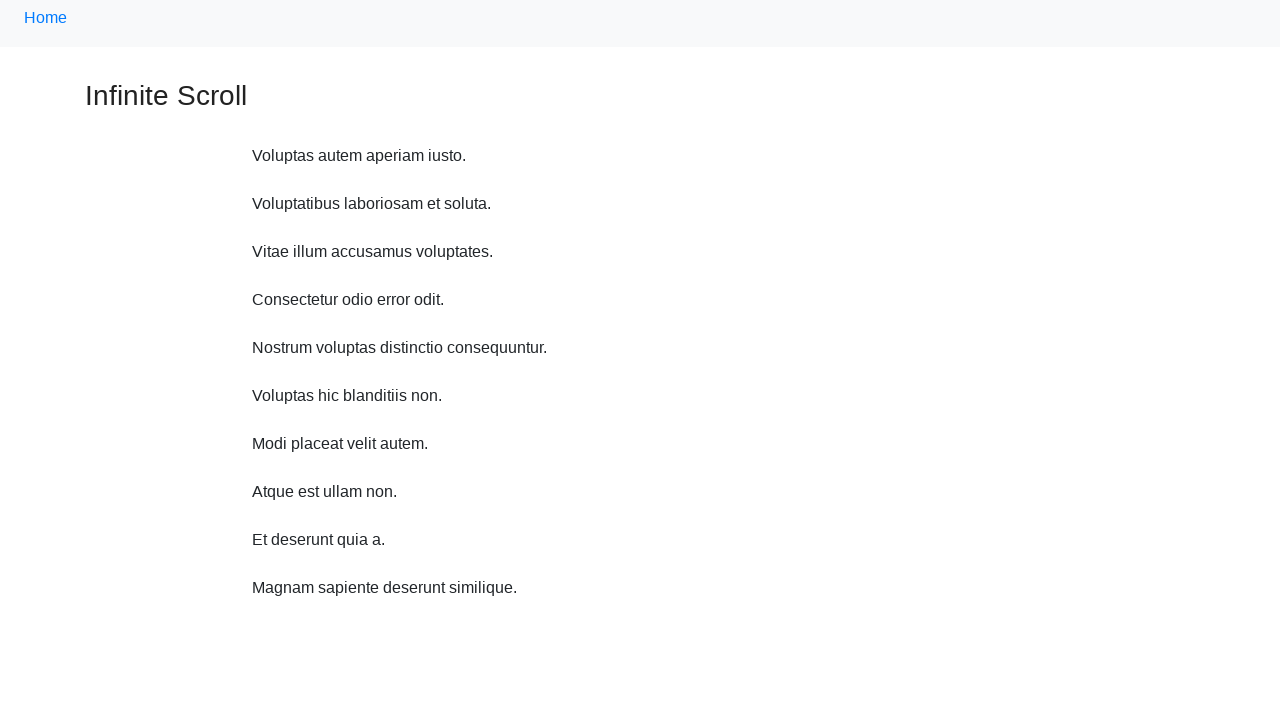

Waited 1 second before scroll
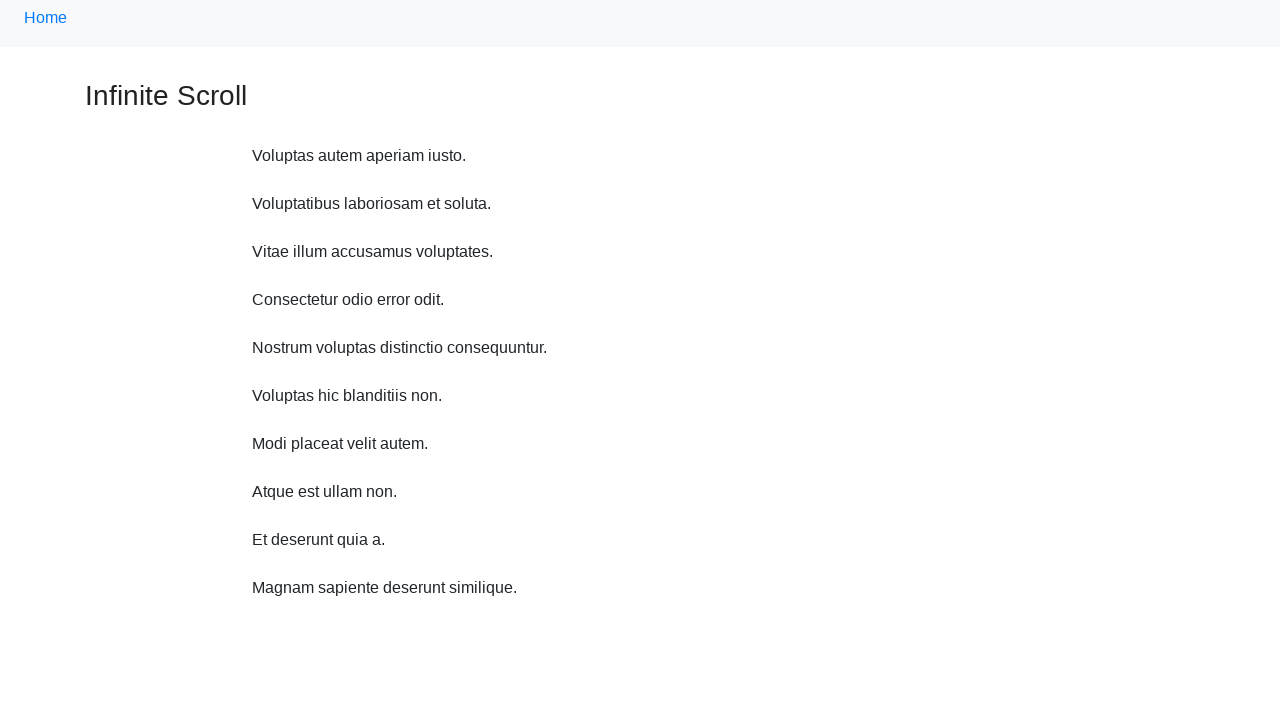

Scrolled down 750 pixels (iteration 1/10)
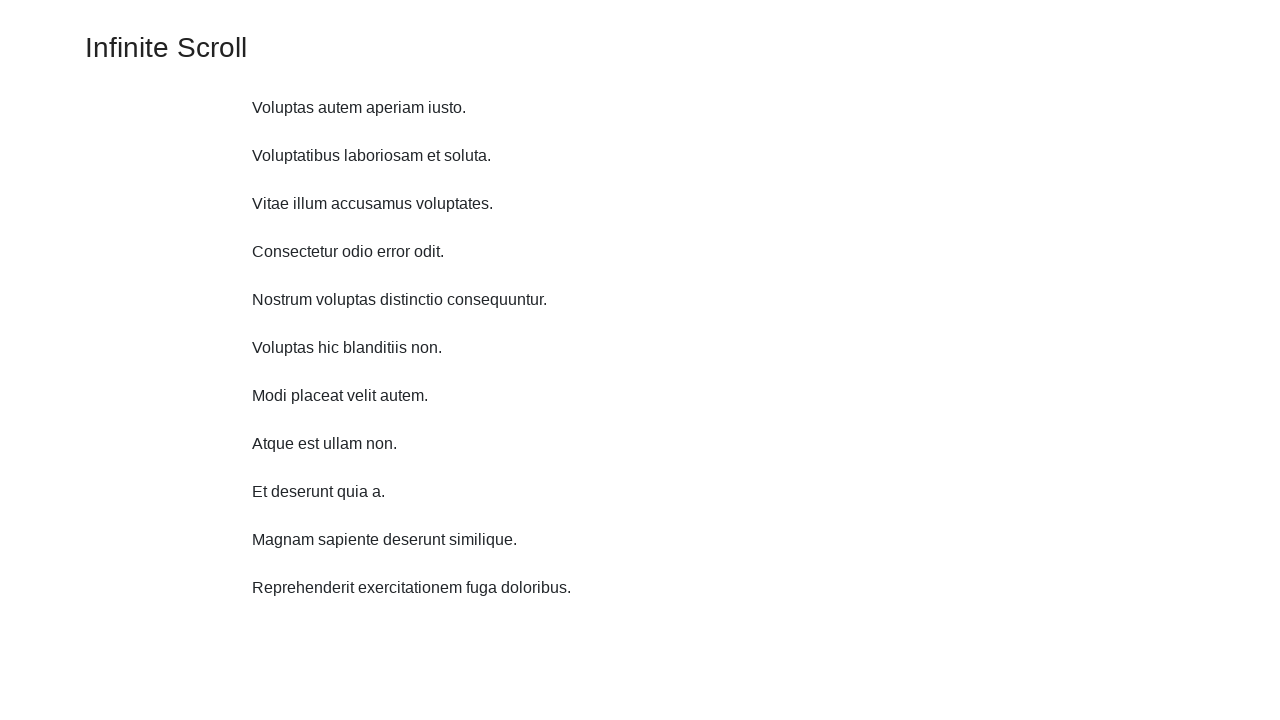

Waited 1 second before scroll
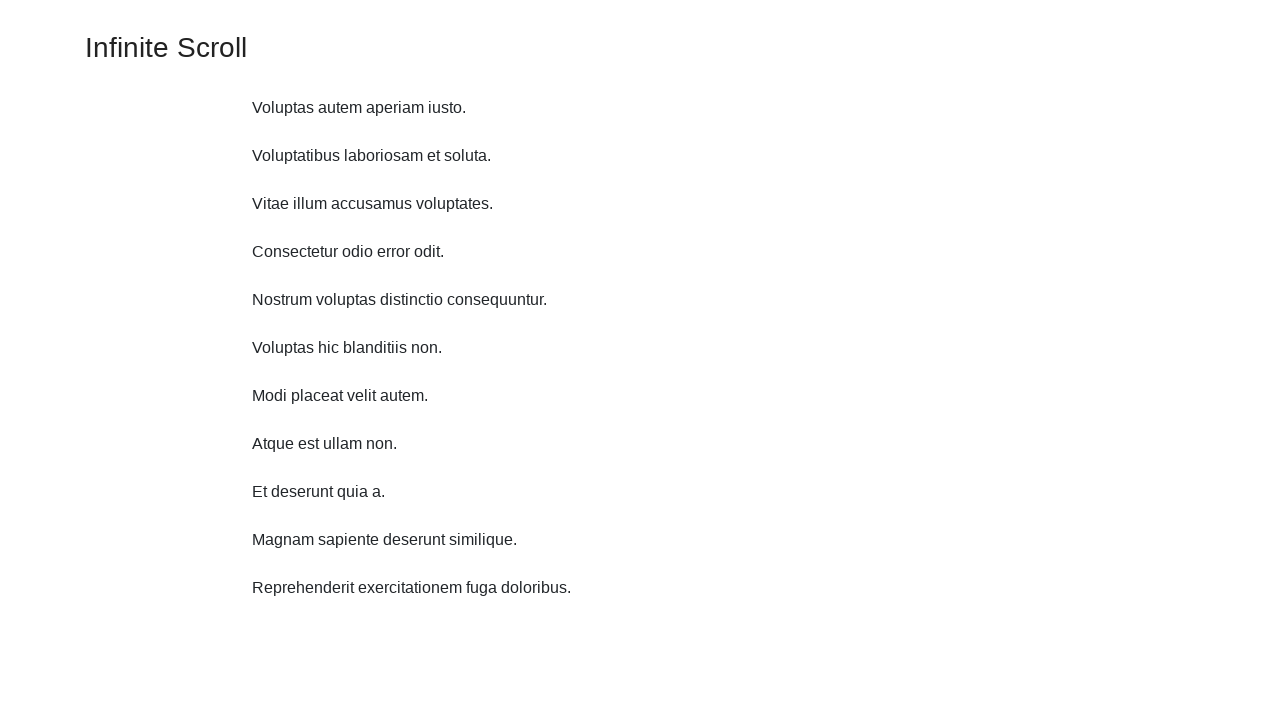

Scrolled down 750 pixels (iteration 2/10)
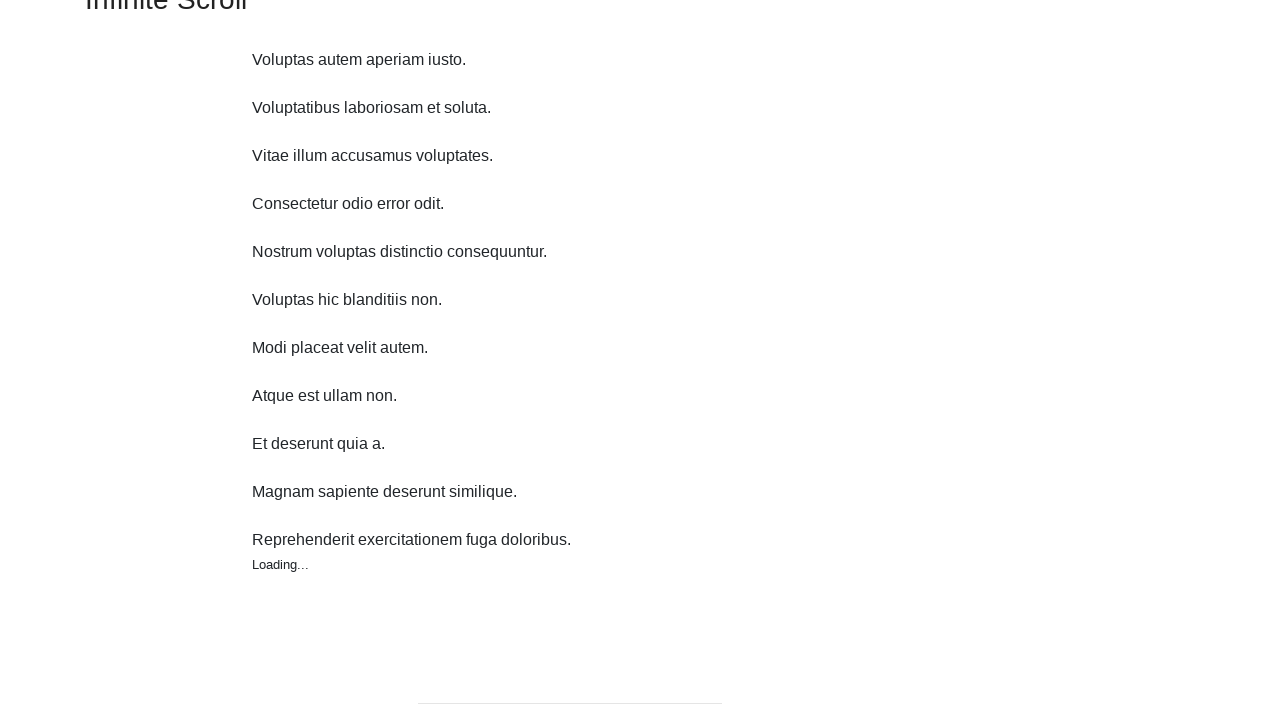

Waited 1 second before scroll
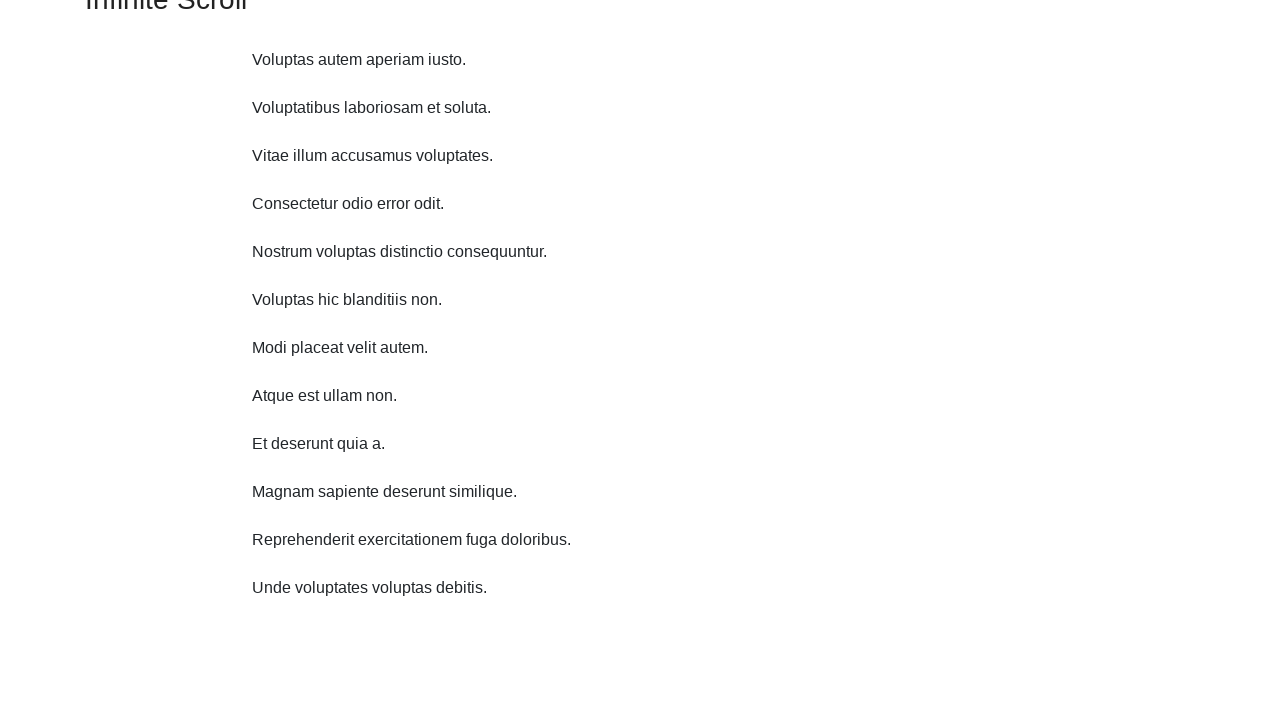

Scrolled down 750 pixels (iteration 3/10)
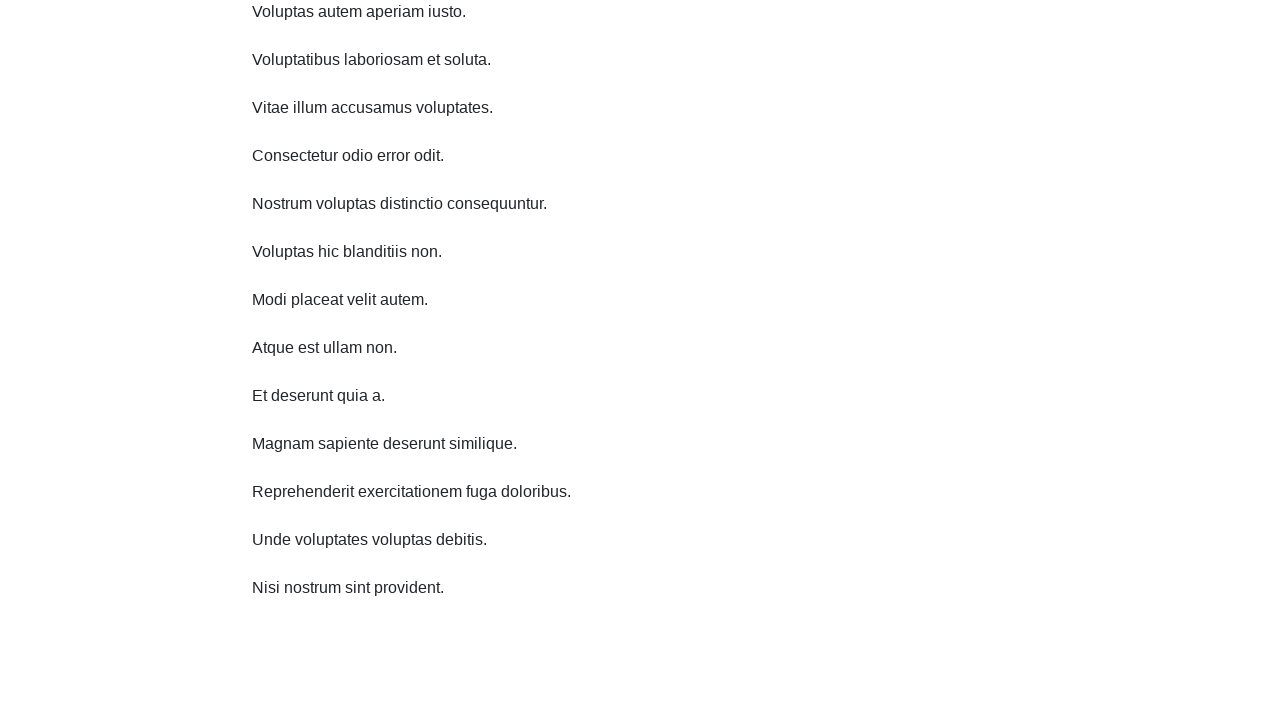

Waited 1 second before scroll
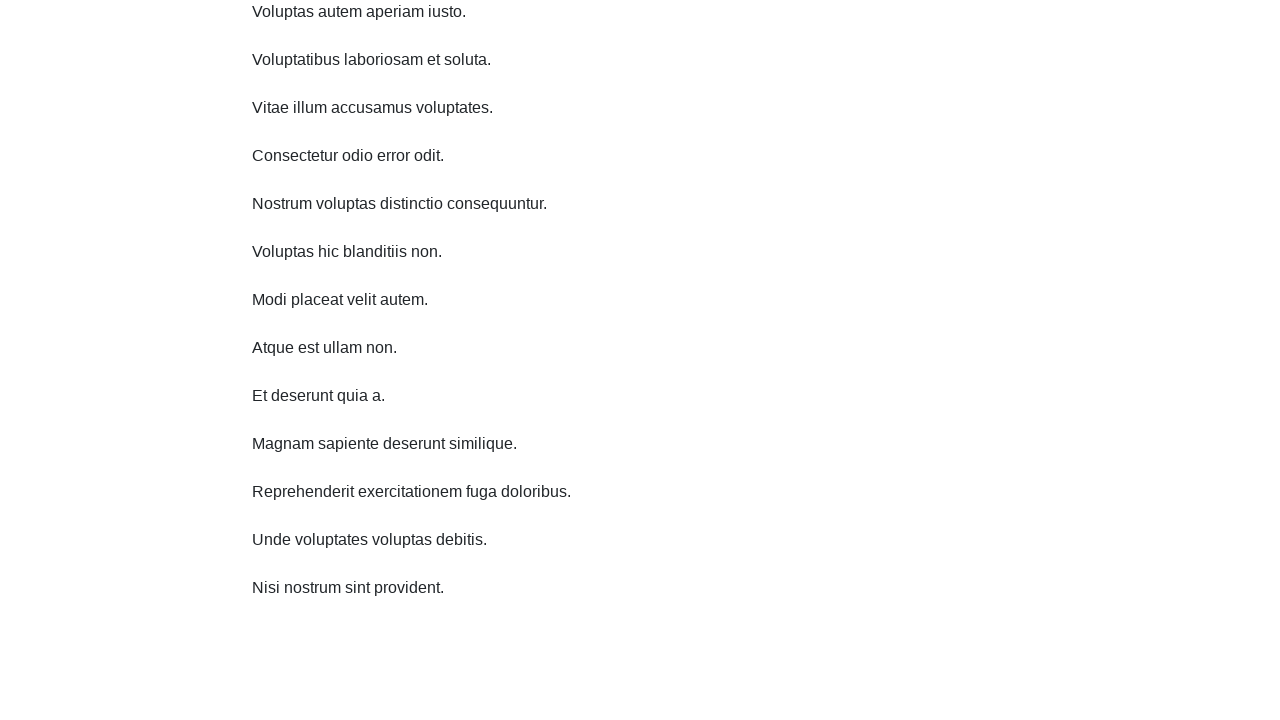

Scrolled down 750 pixels (iteration 4/10)
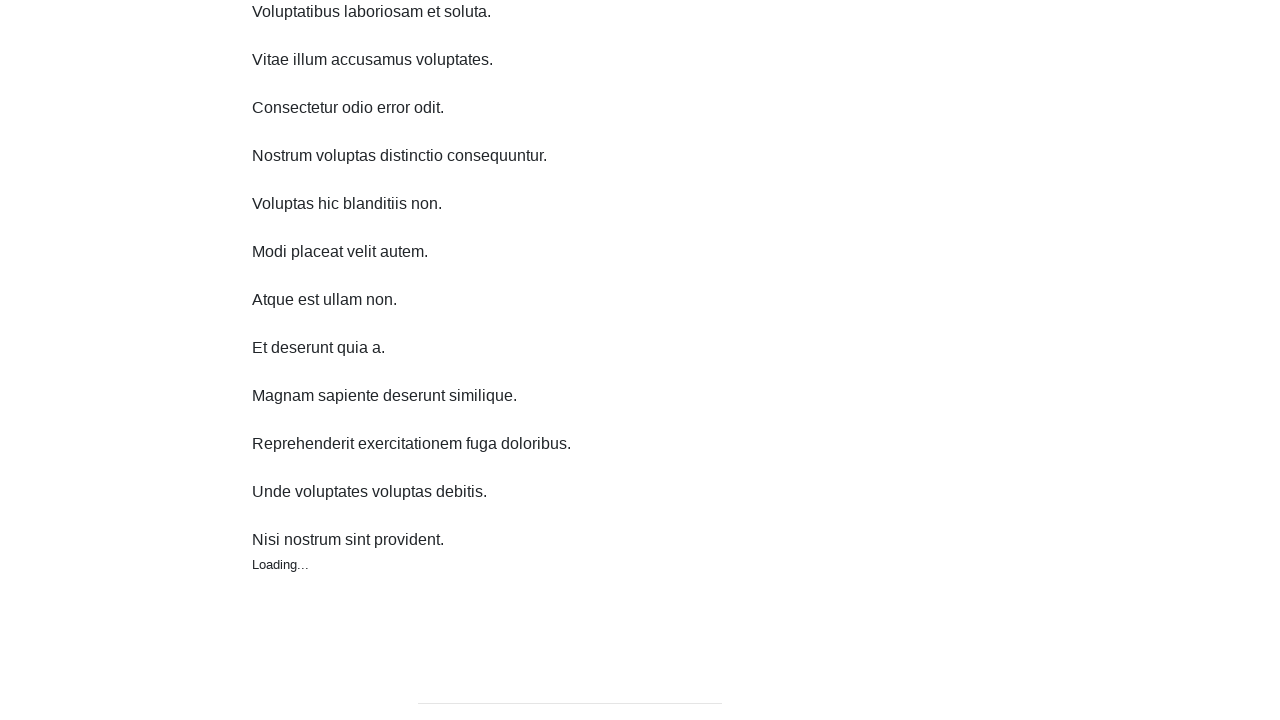

Waited 1 second before scroll
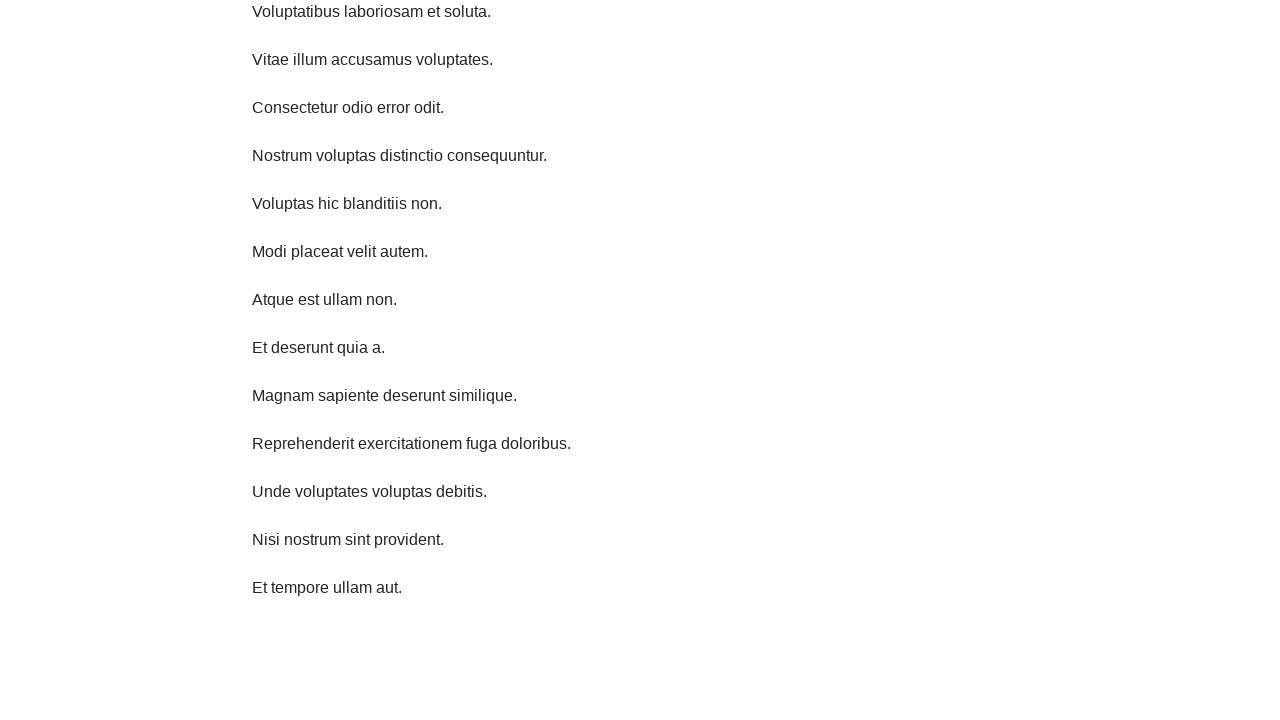

Scrolled down 750 pixels (iteration 5/10)
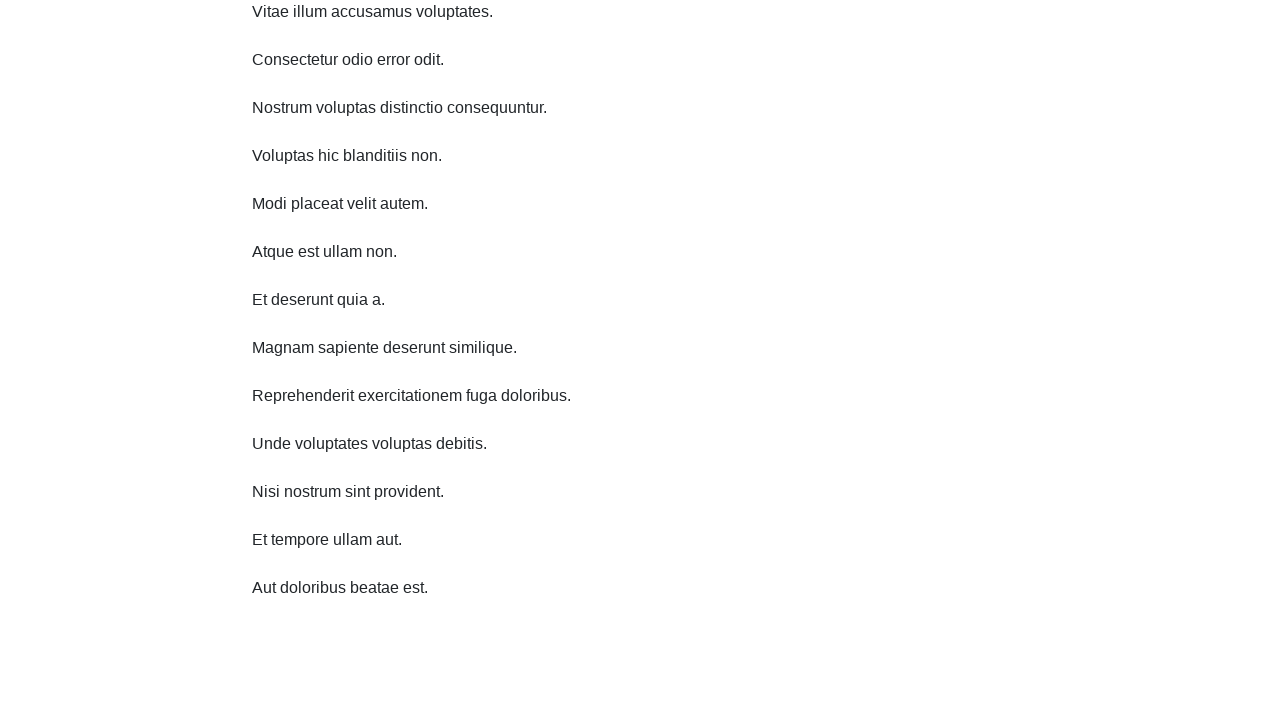

Waited 1 second before scroll
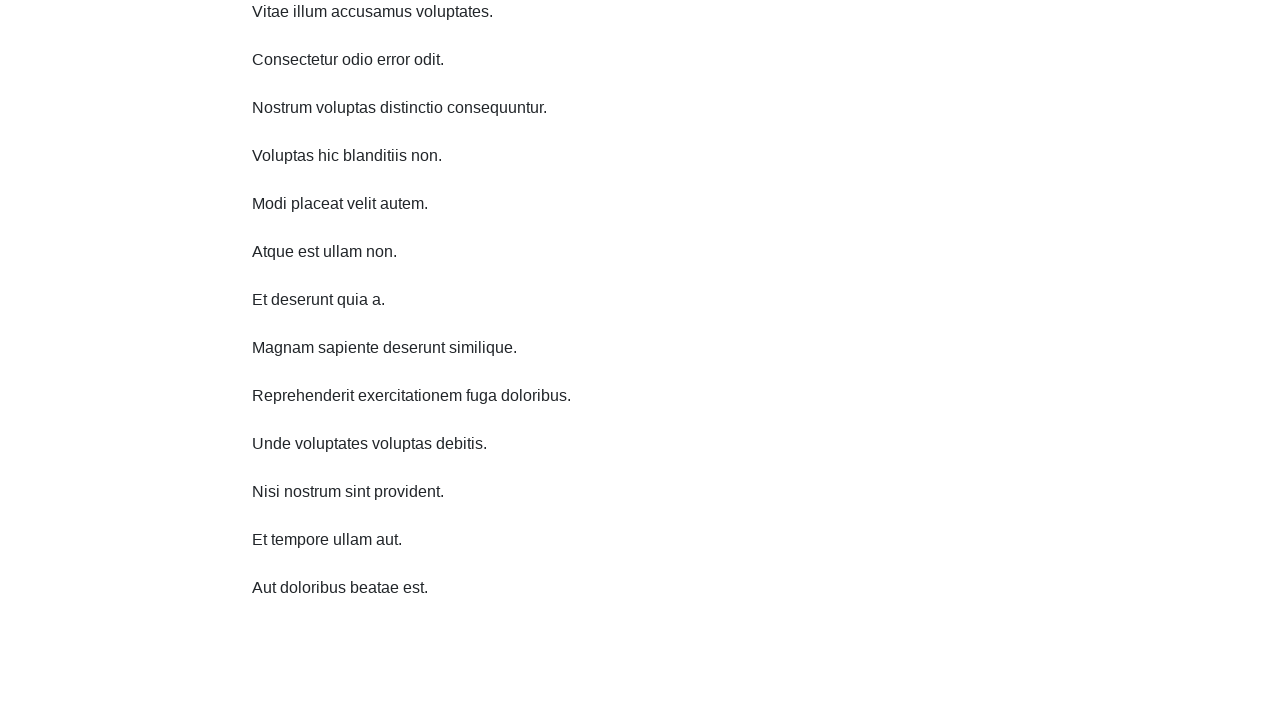

Scrolled down 750 pixels (iteration 6/10)
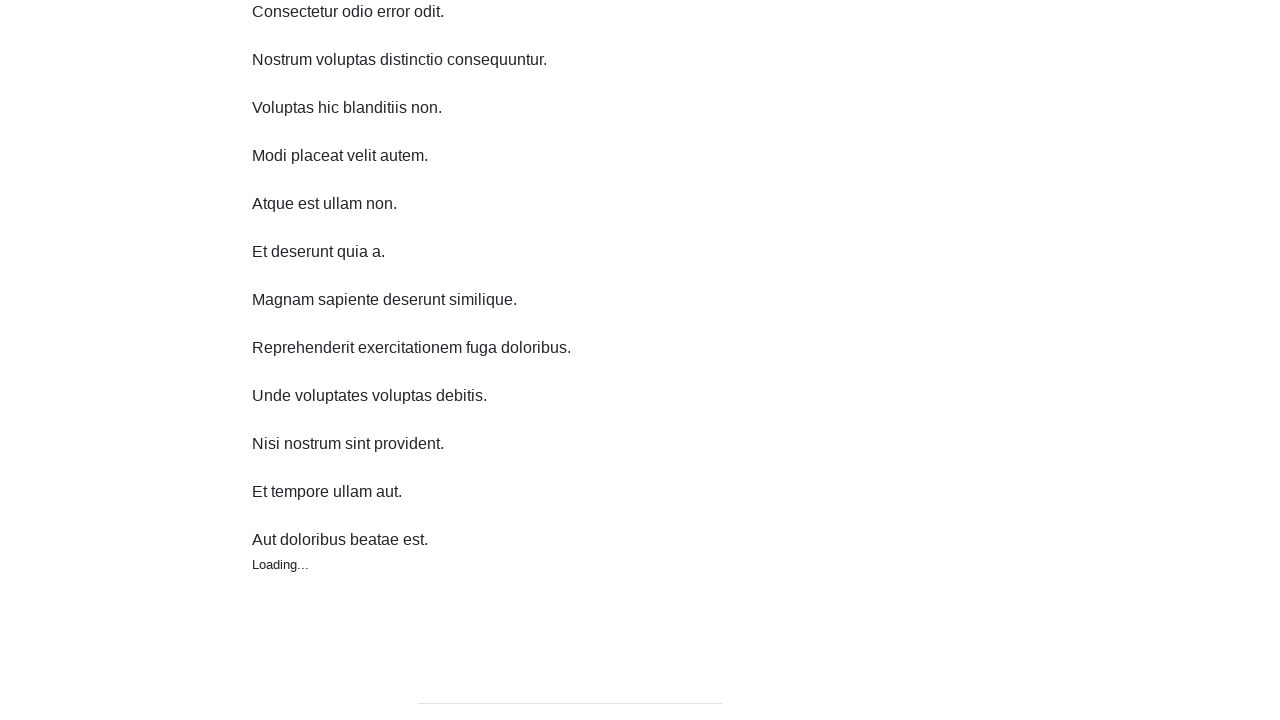

Waited 1 second before scroll
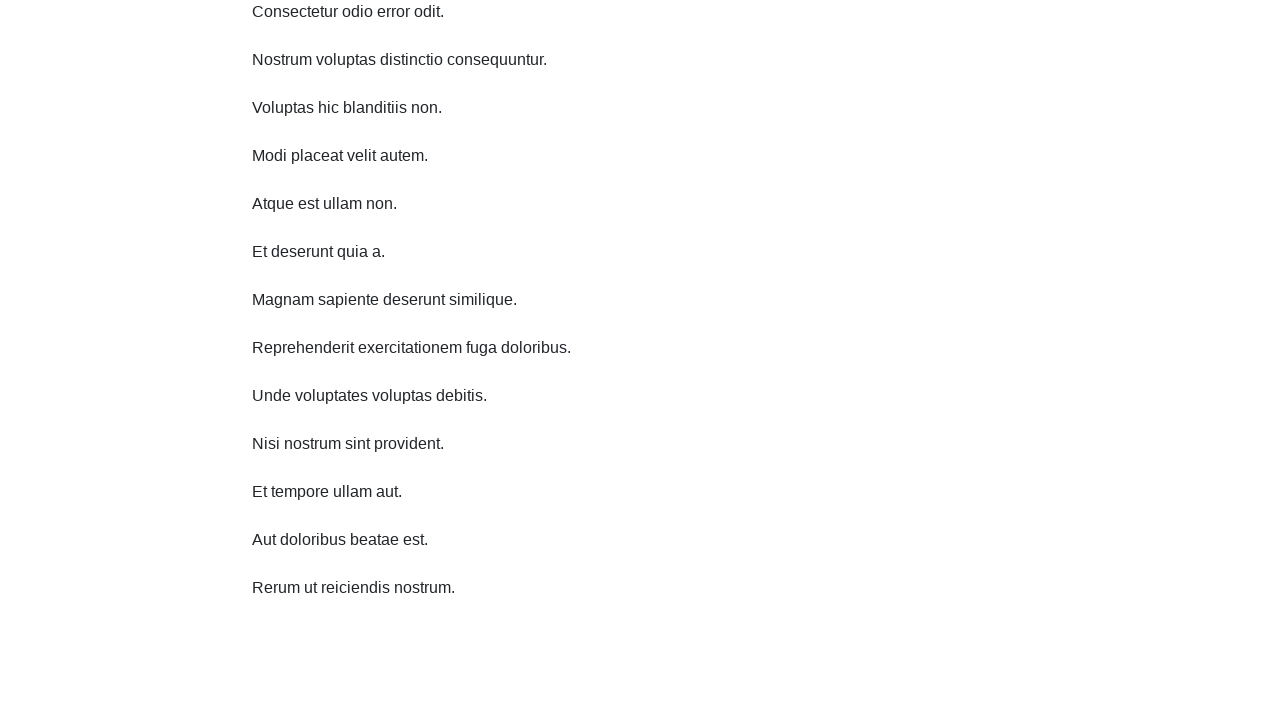

Scrolled down 750 pixels (iteration 7/10)
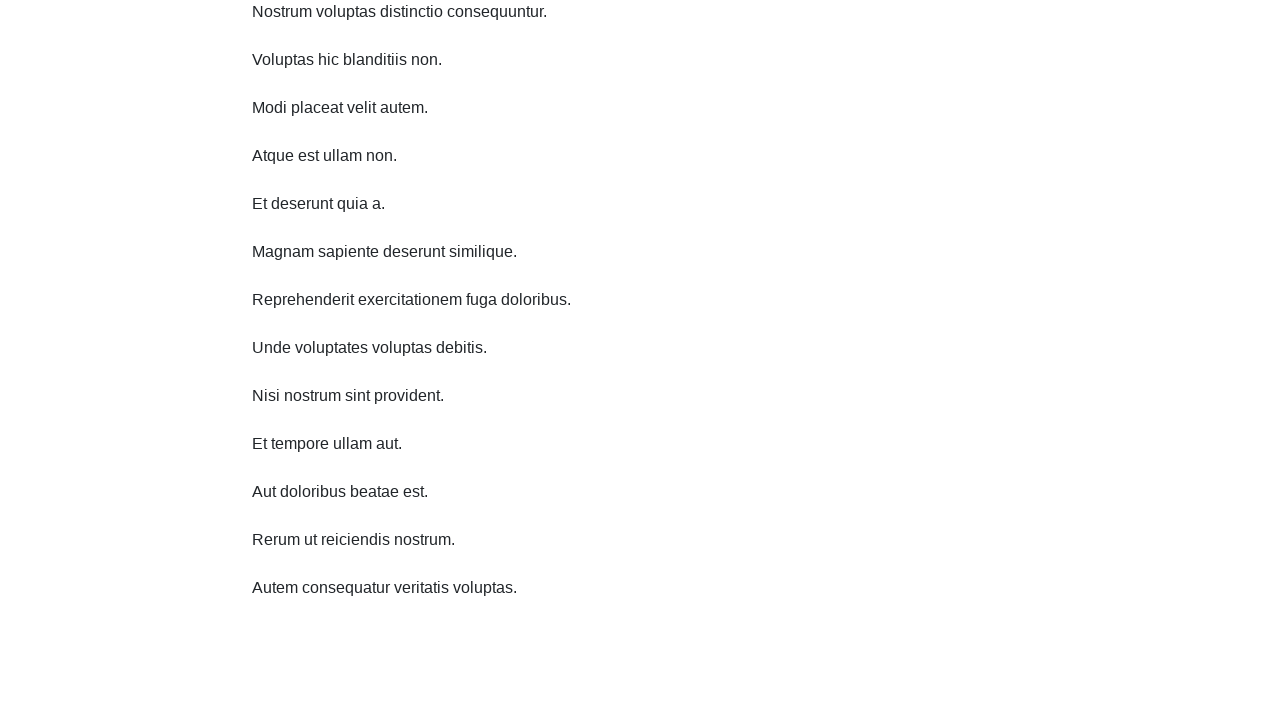

Waited 1 second before scroll
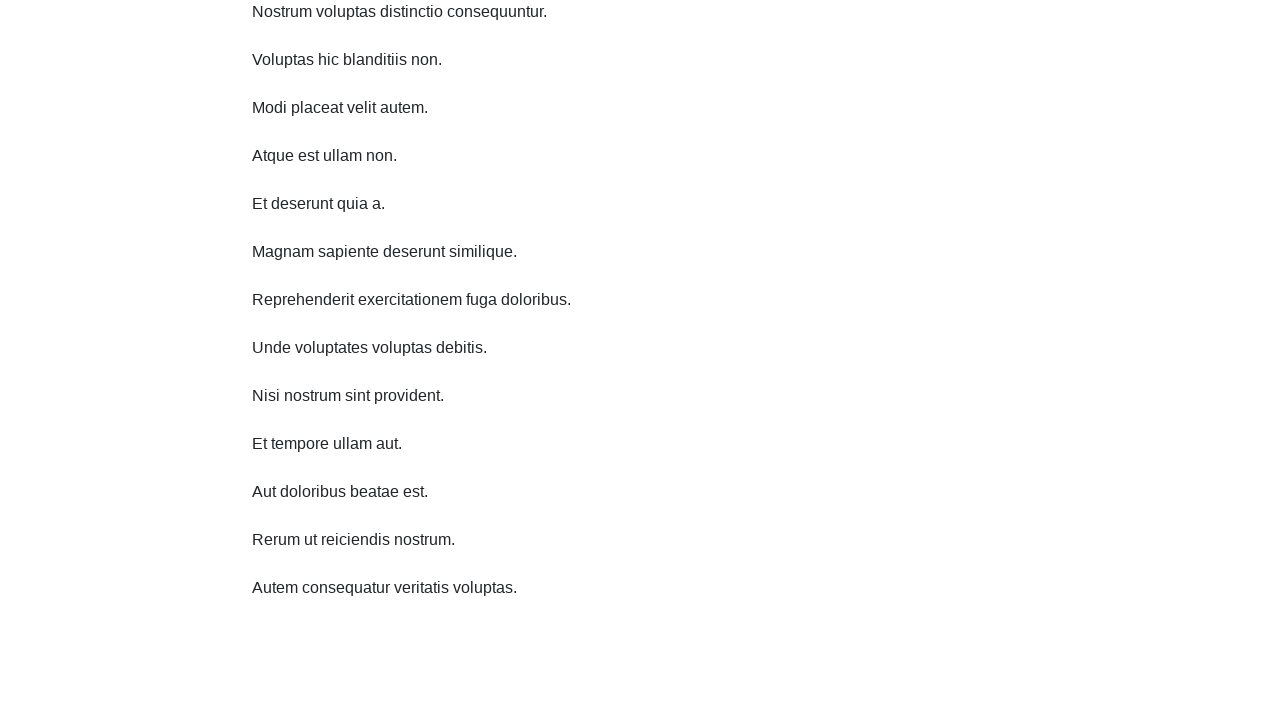

Scrolled down 750 pixels (iteration 8/10)
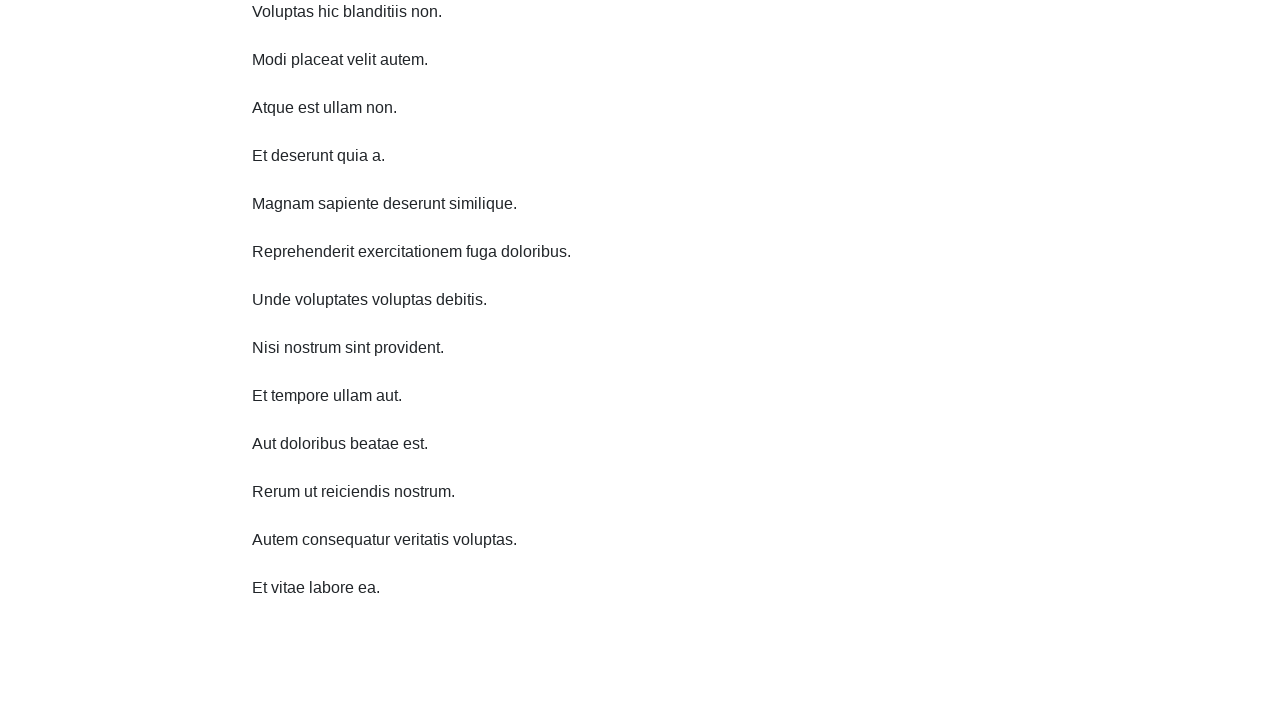

Waited 1 second before scroll
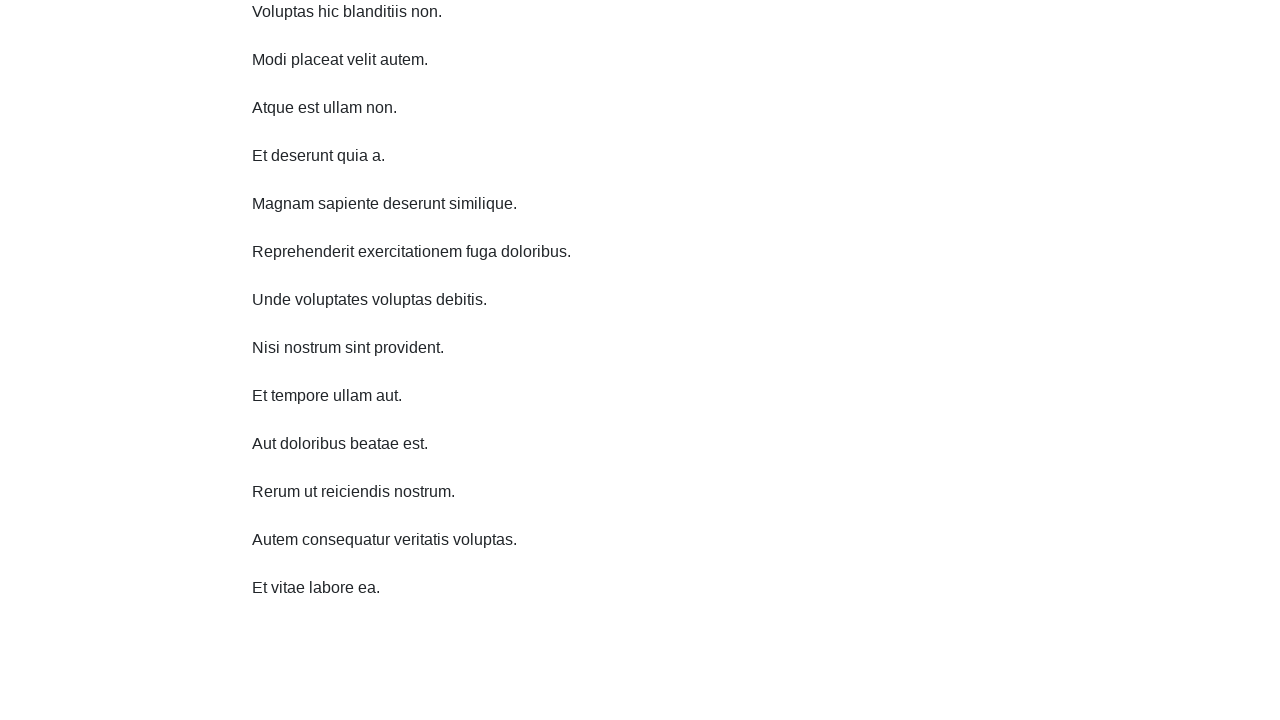

Scrolled down 750 pixels (iteration 9/10)
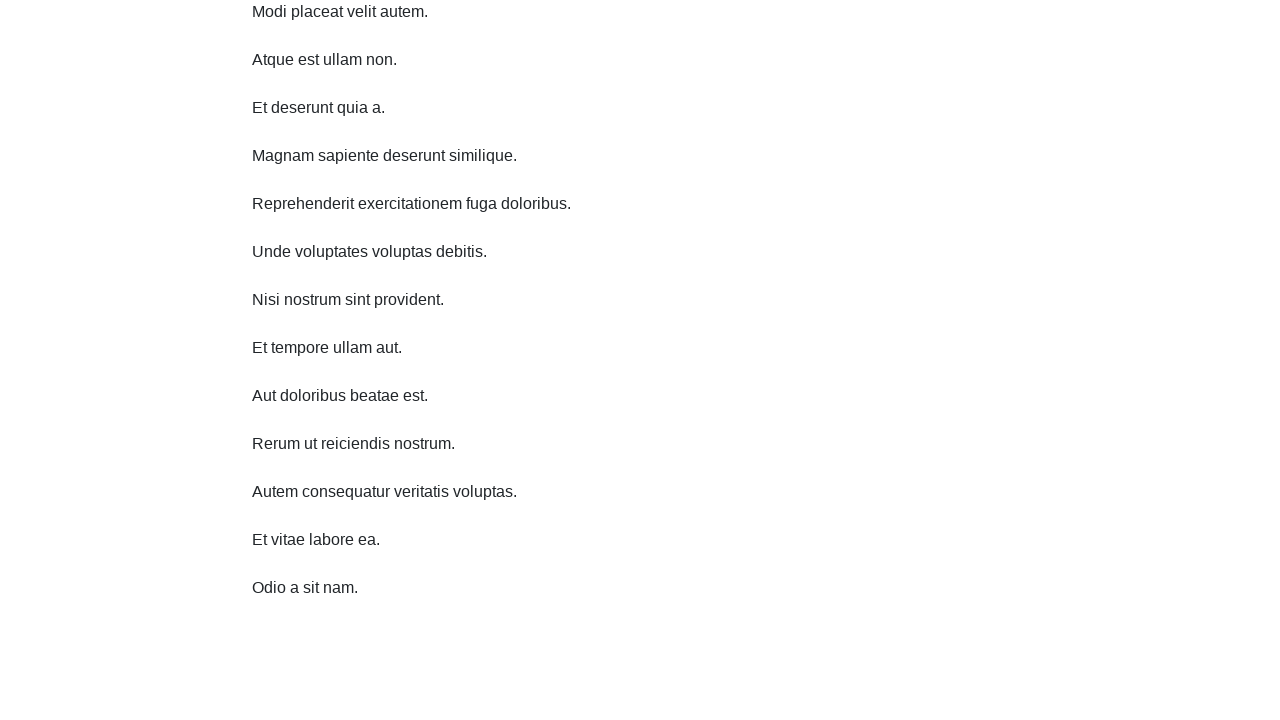

Waited 1 second before scroll
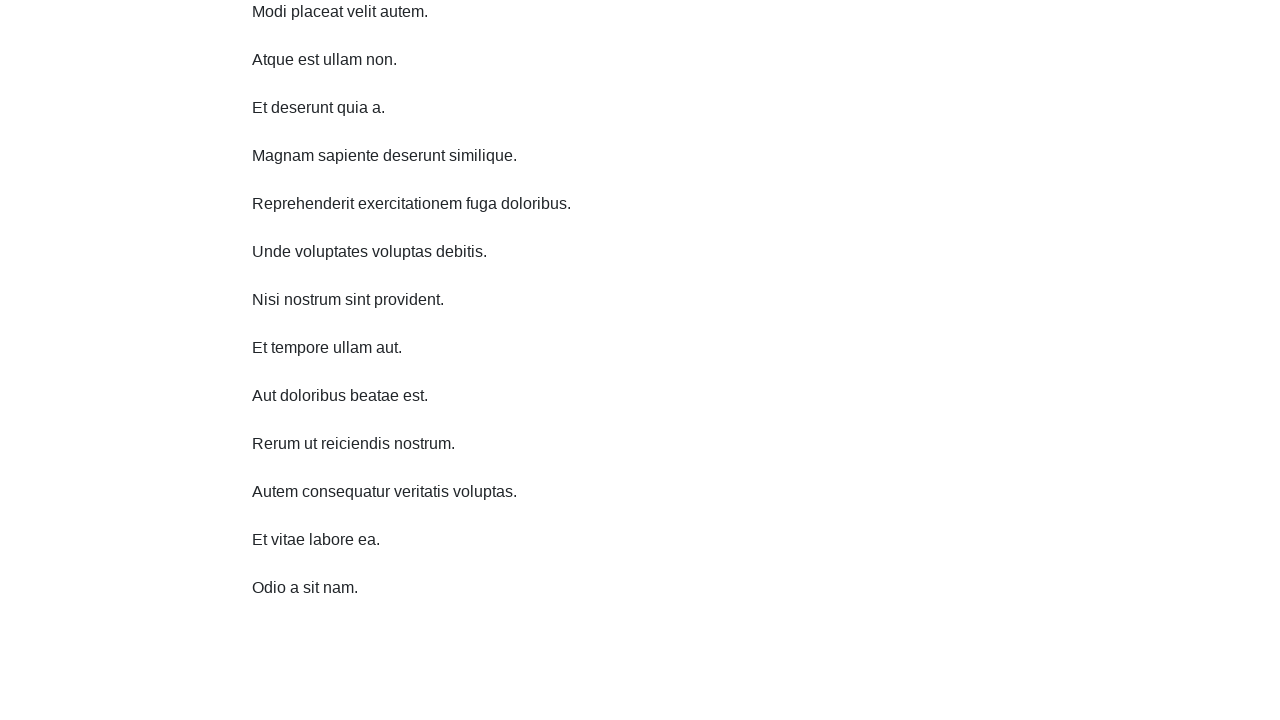

Scrolled down 750 pixels (iteration 10/10)
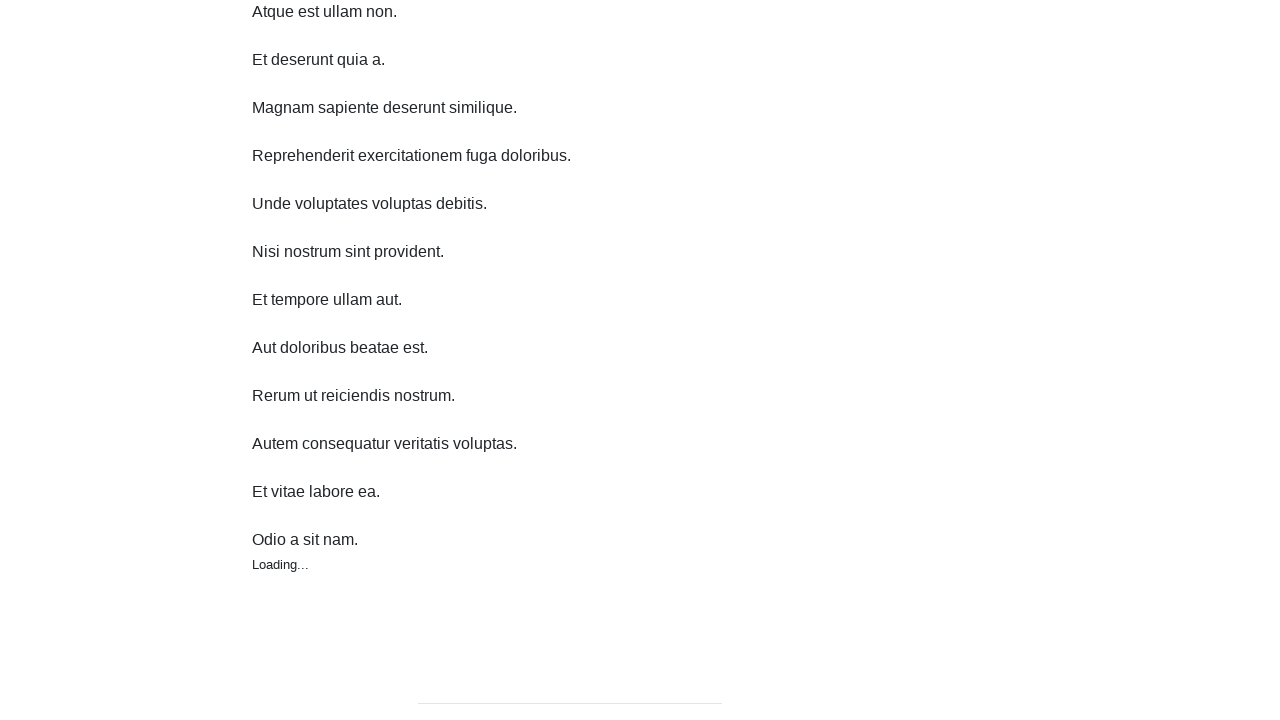

Waited 1 second before scroll up
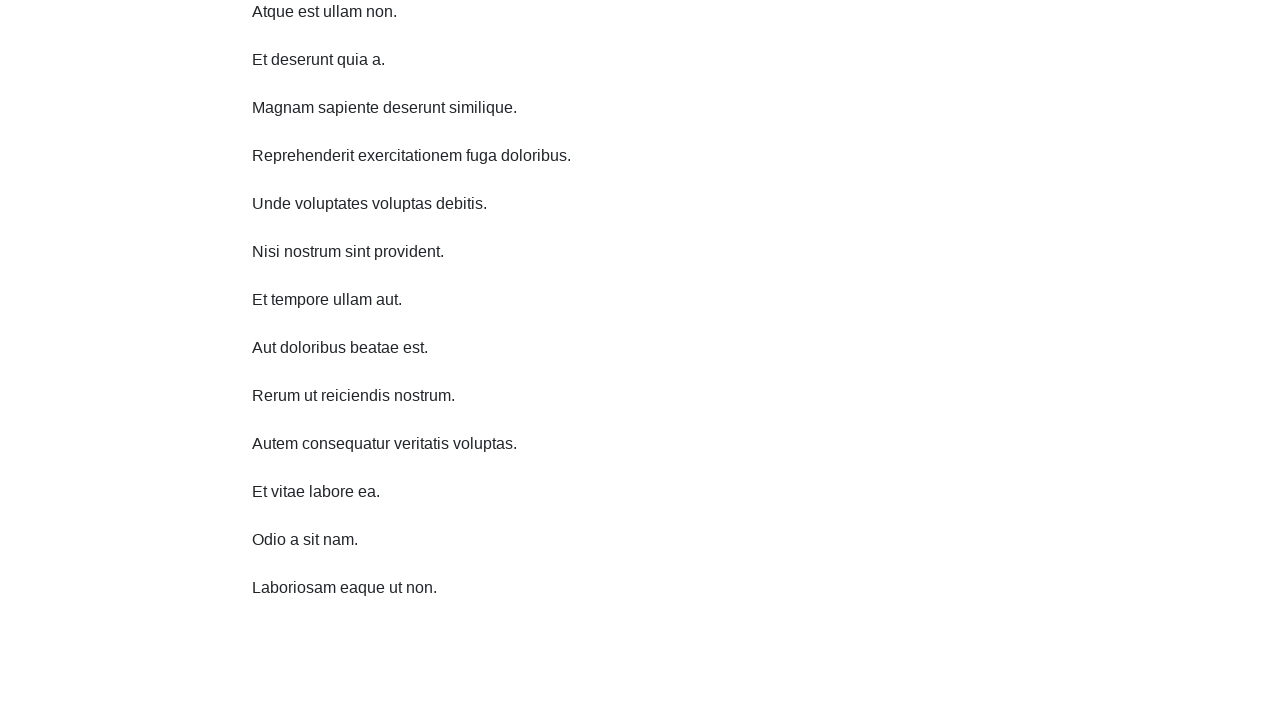

Scrolled up 750 pixels (iteration 1/10)
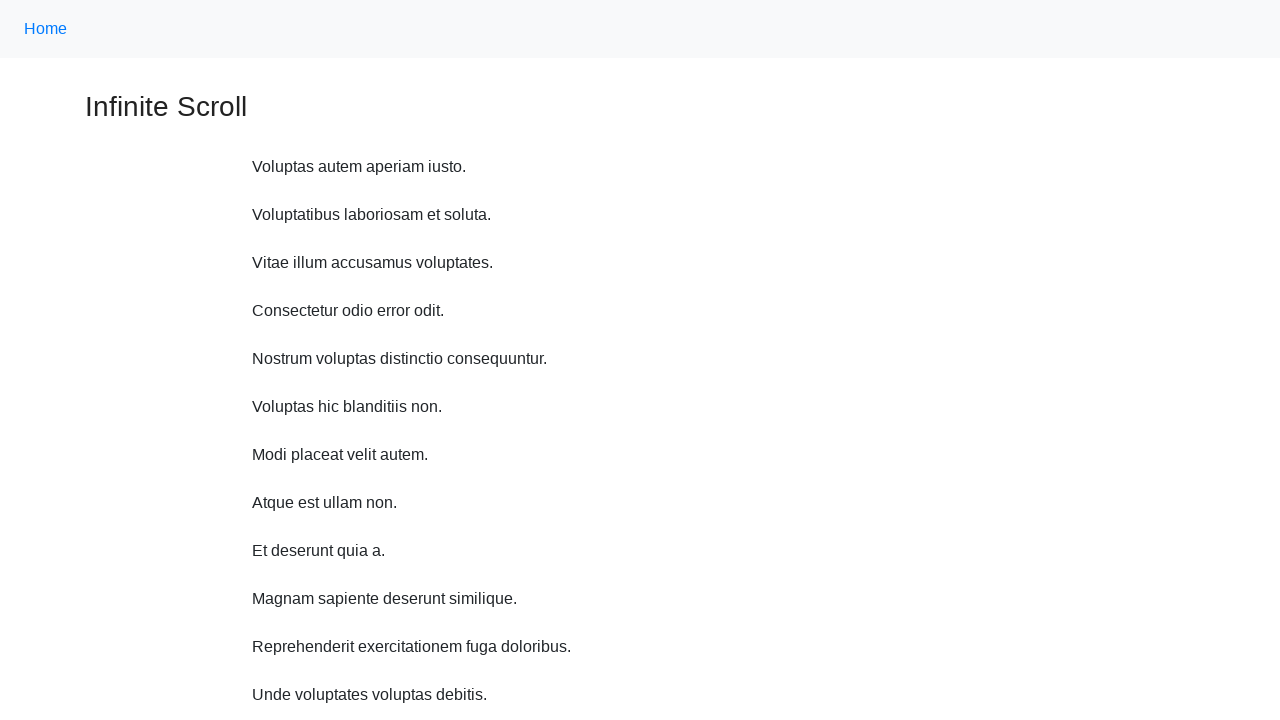

Waited 1 second before scroll up
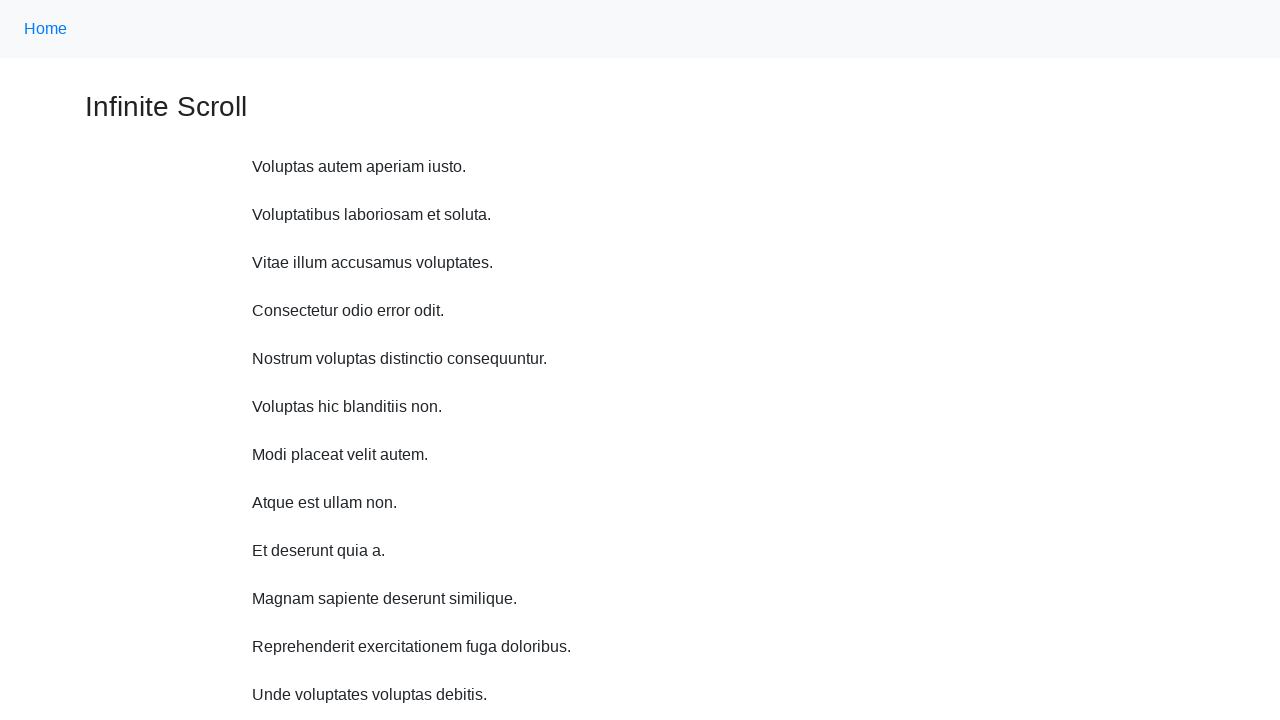

Scrolled up 750 pixels (iteration 2/10)
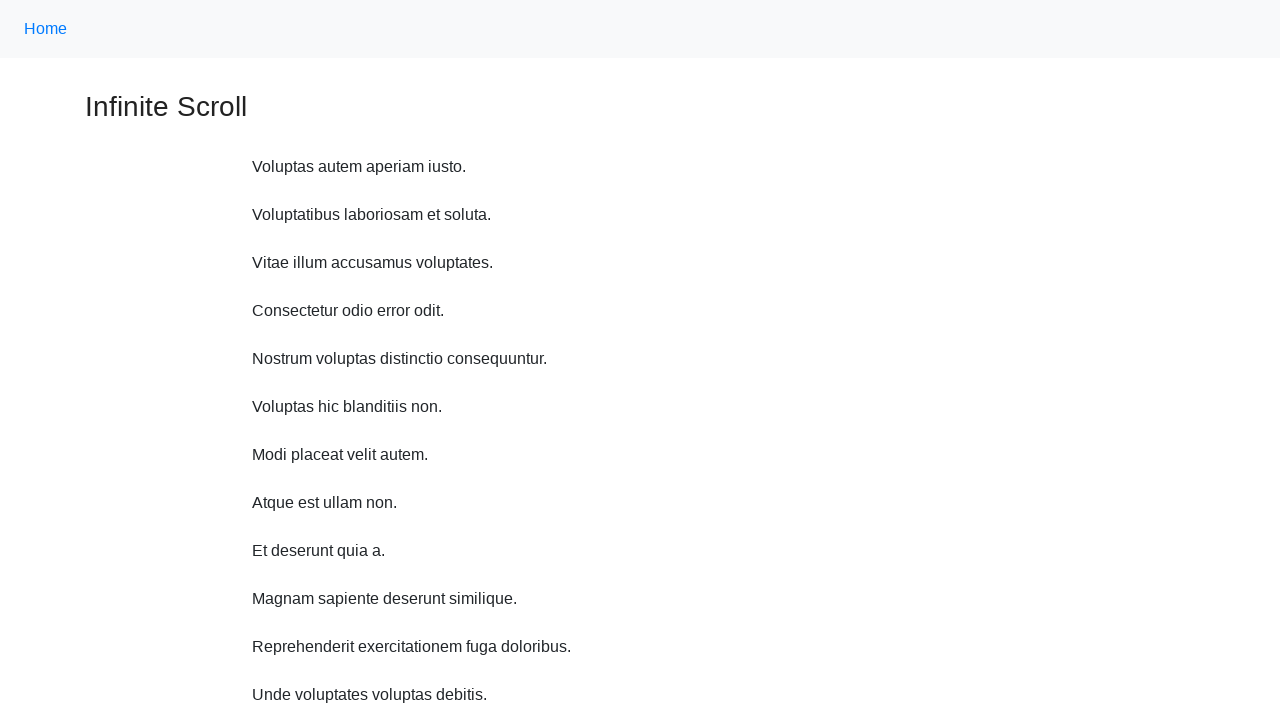

Waited 1 second before scroll up
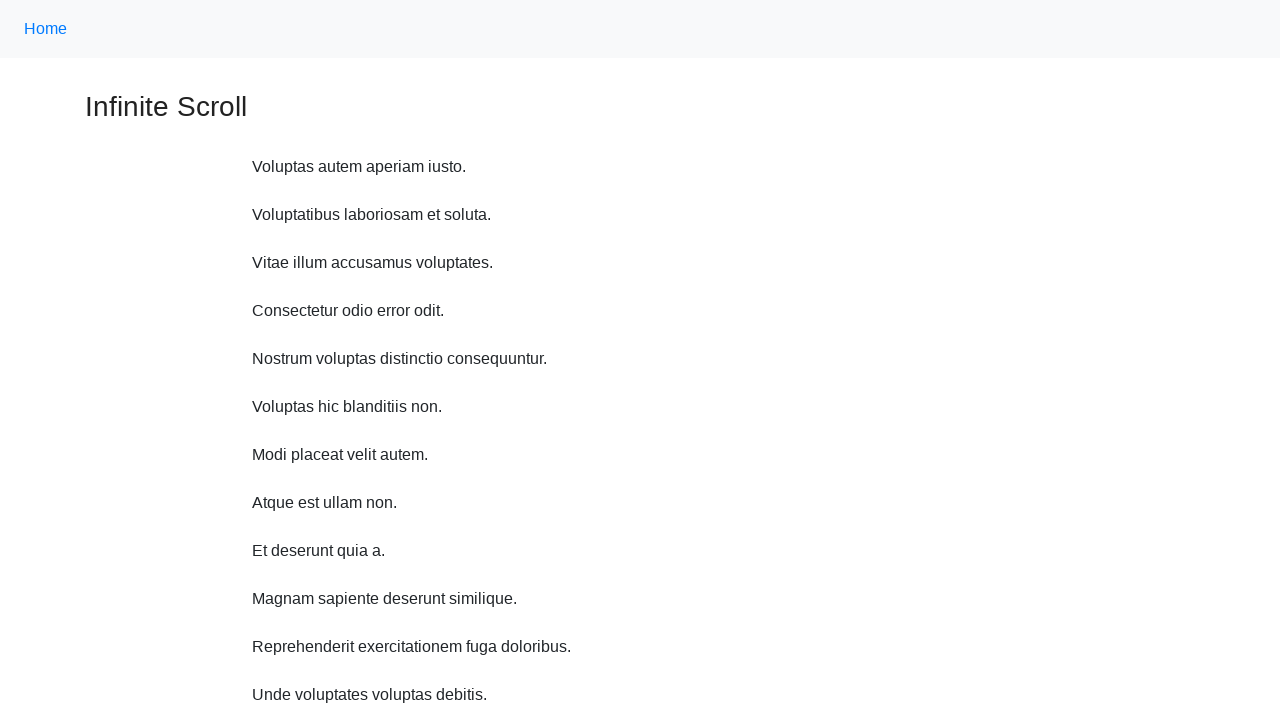

Scrolled up 750 pixels (iteration 3/10)
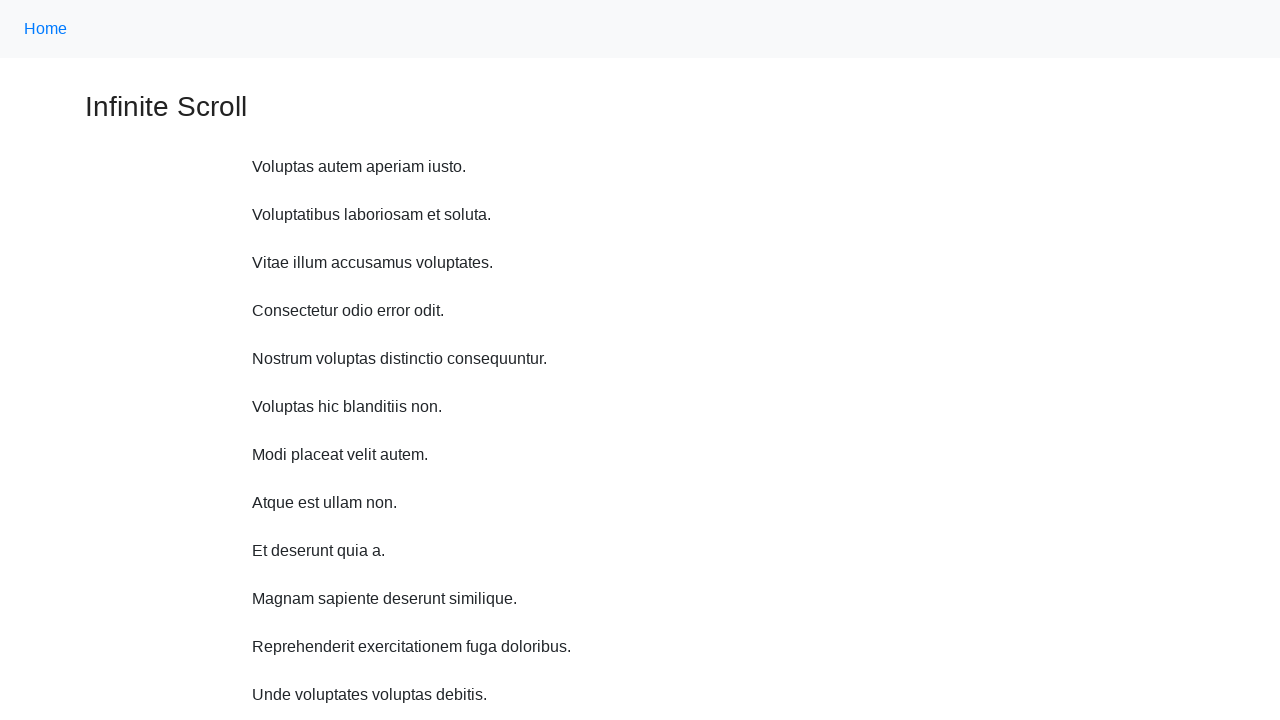

Waited 1 second before scroll up
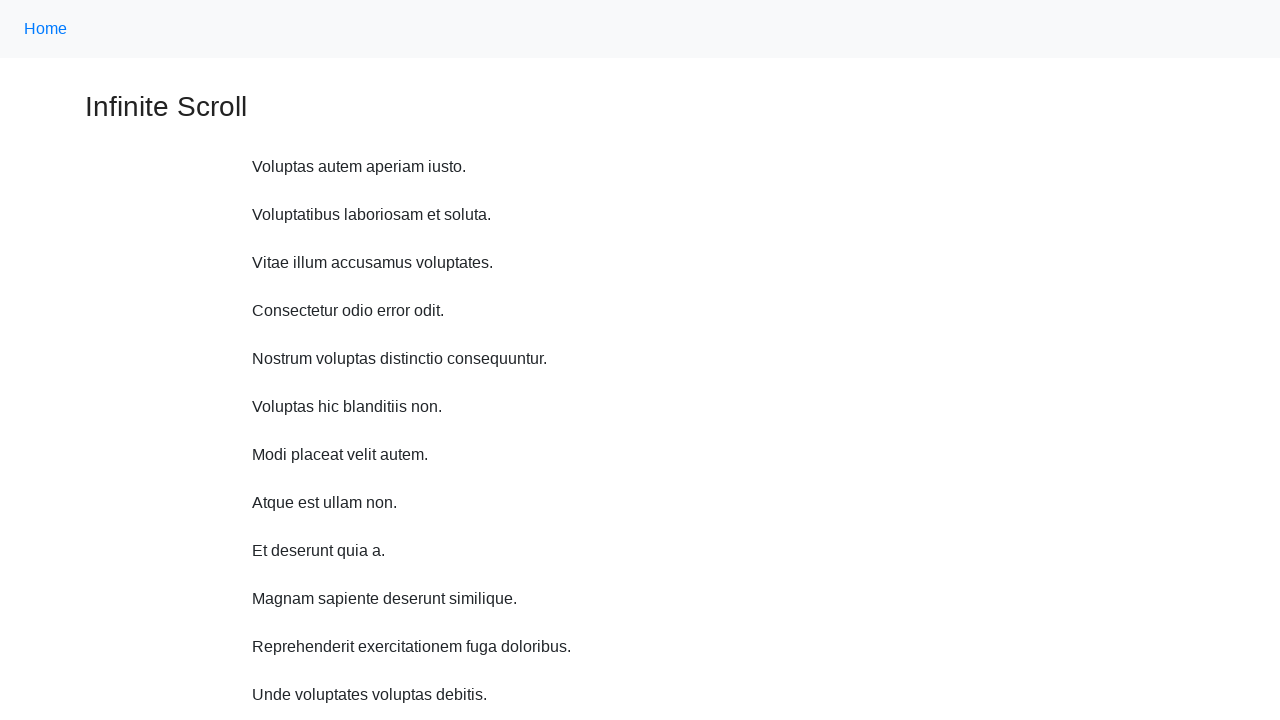

Scrolled up 750 pixels (iteration 4/10)
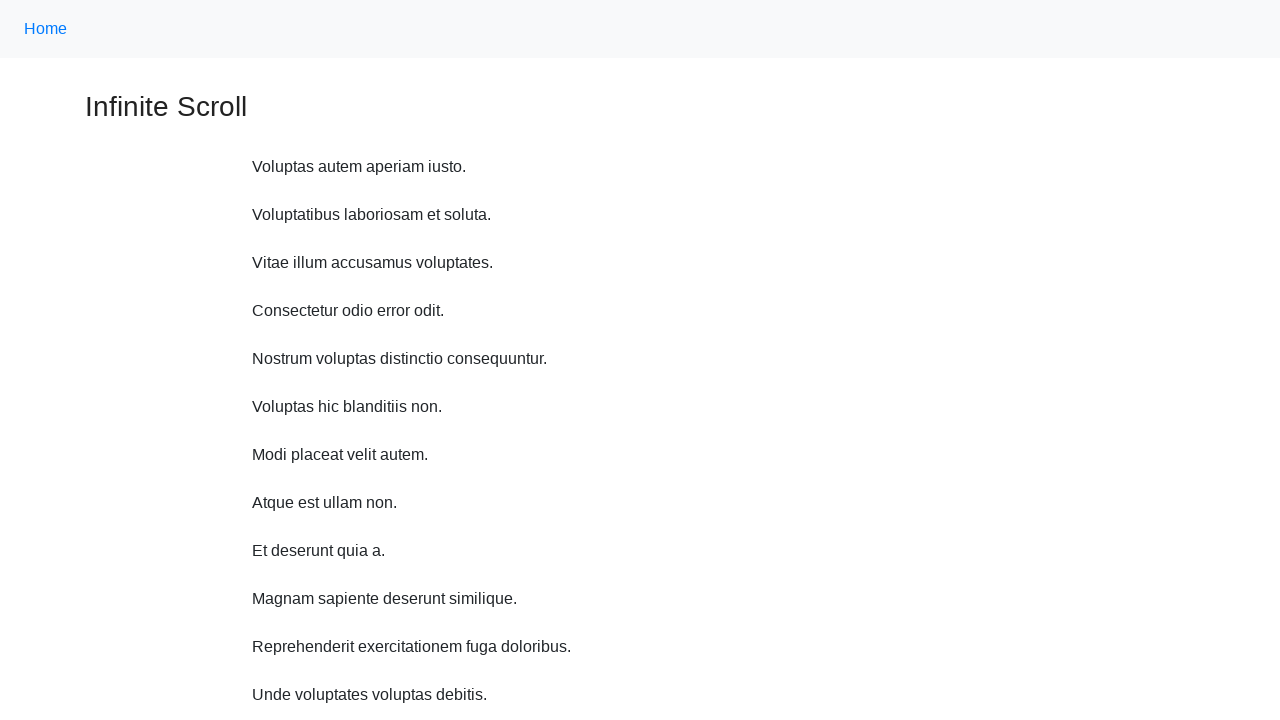

Waited 1 second before scroll up
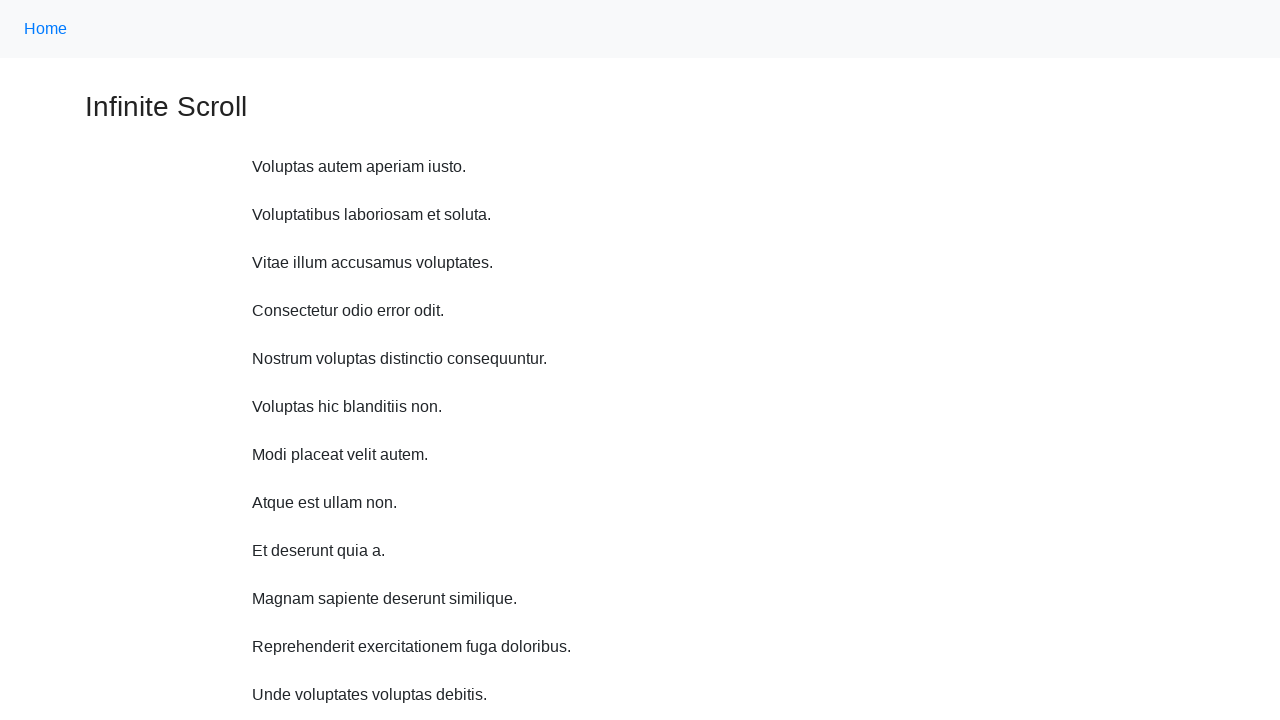

Scrolled up 750 pixels (iteration 5/10)
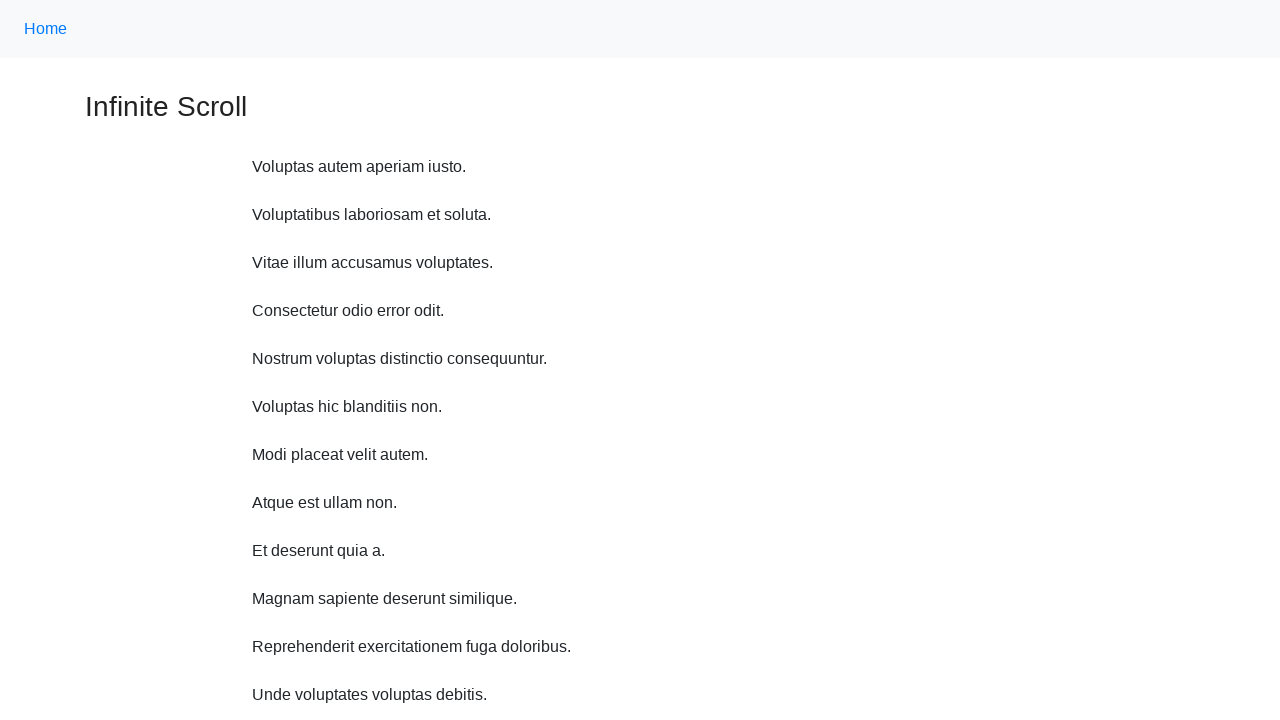

Waited 1 second before scroll up
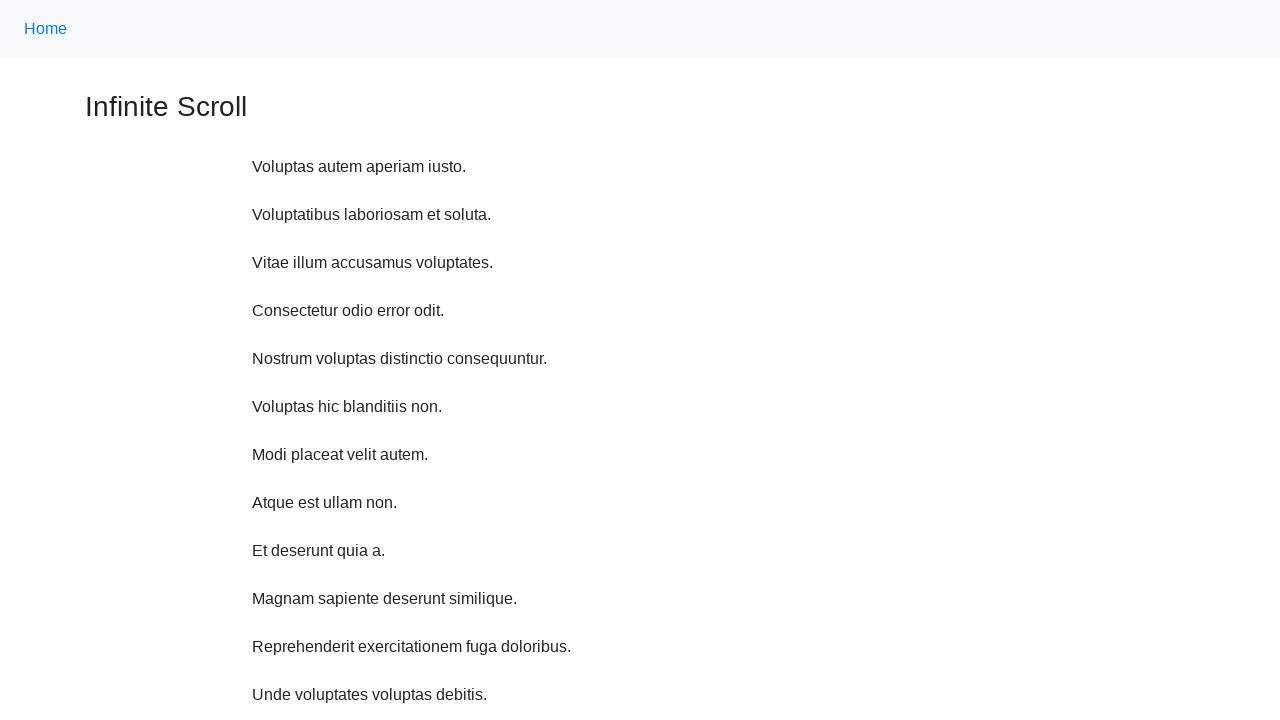

Scrolled up 750 pixels (iteration 6/10)
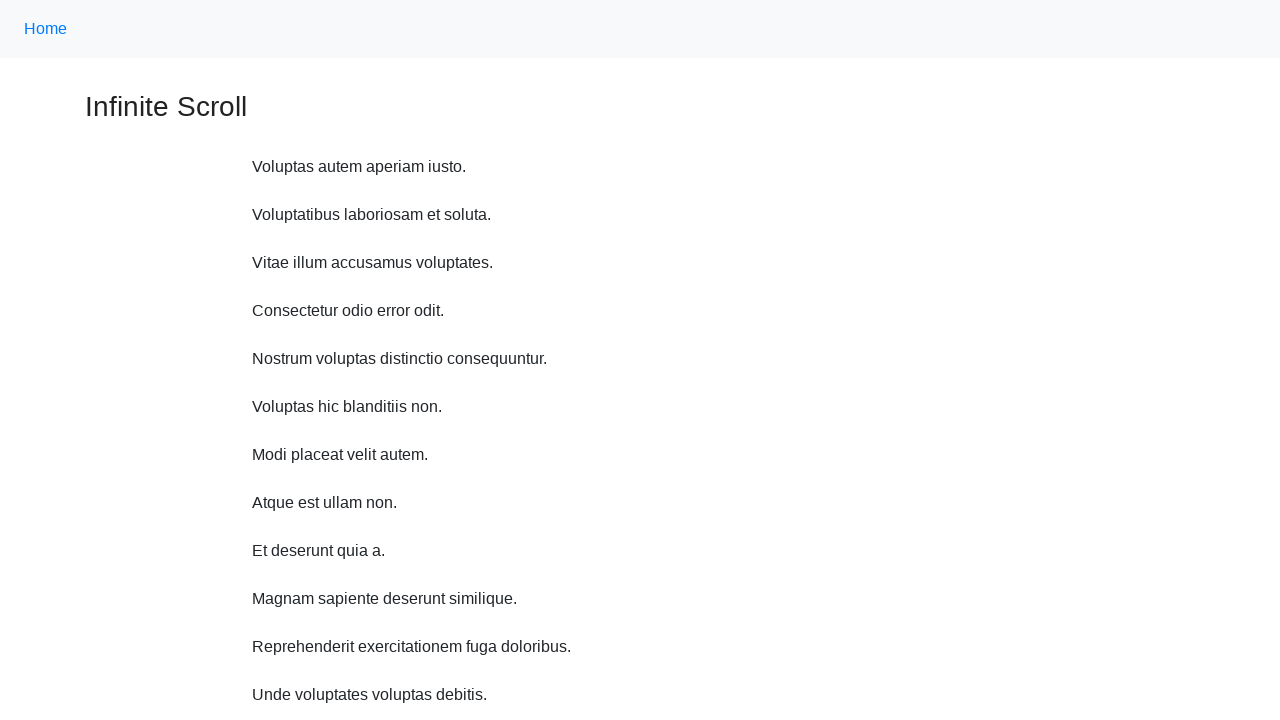

Waited 1 second before scroll up
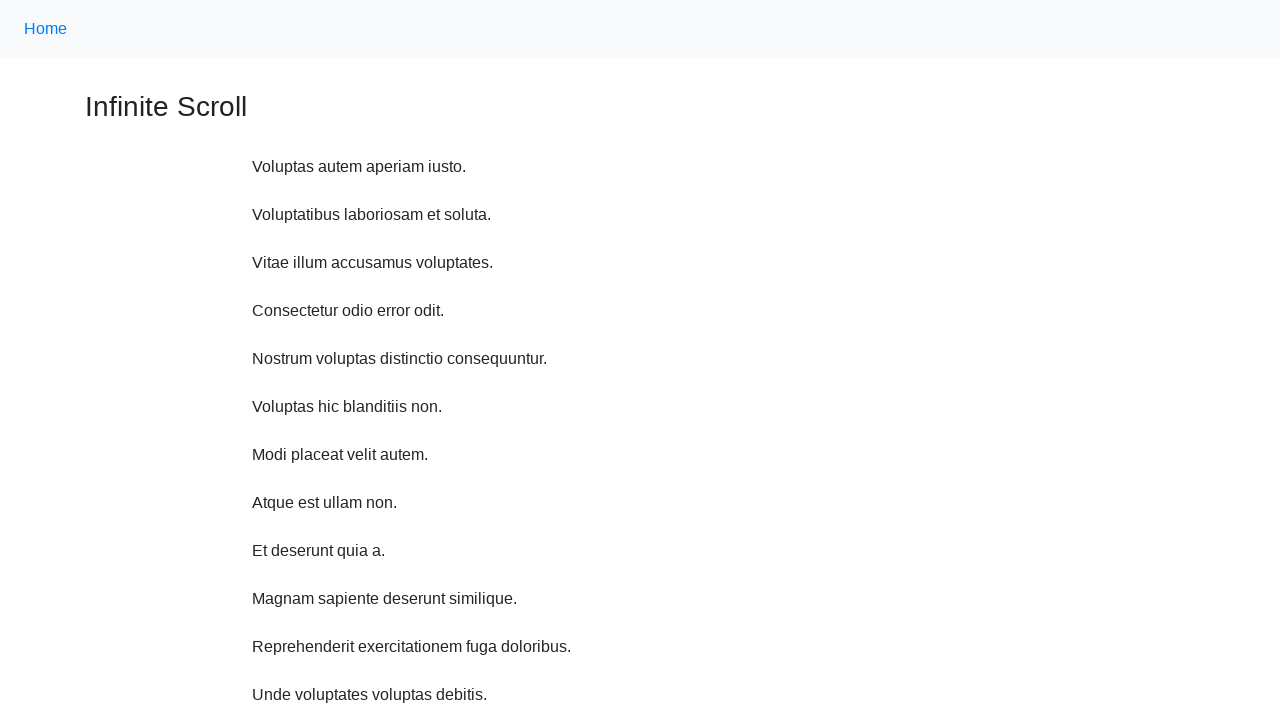

Scrolled up 750 pixels (iteration 7/10)
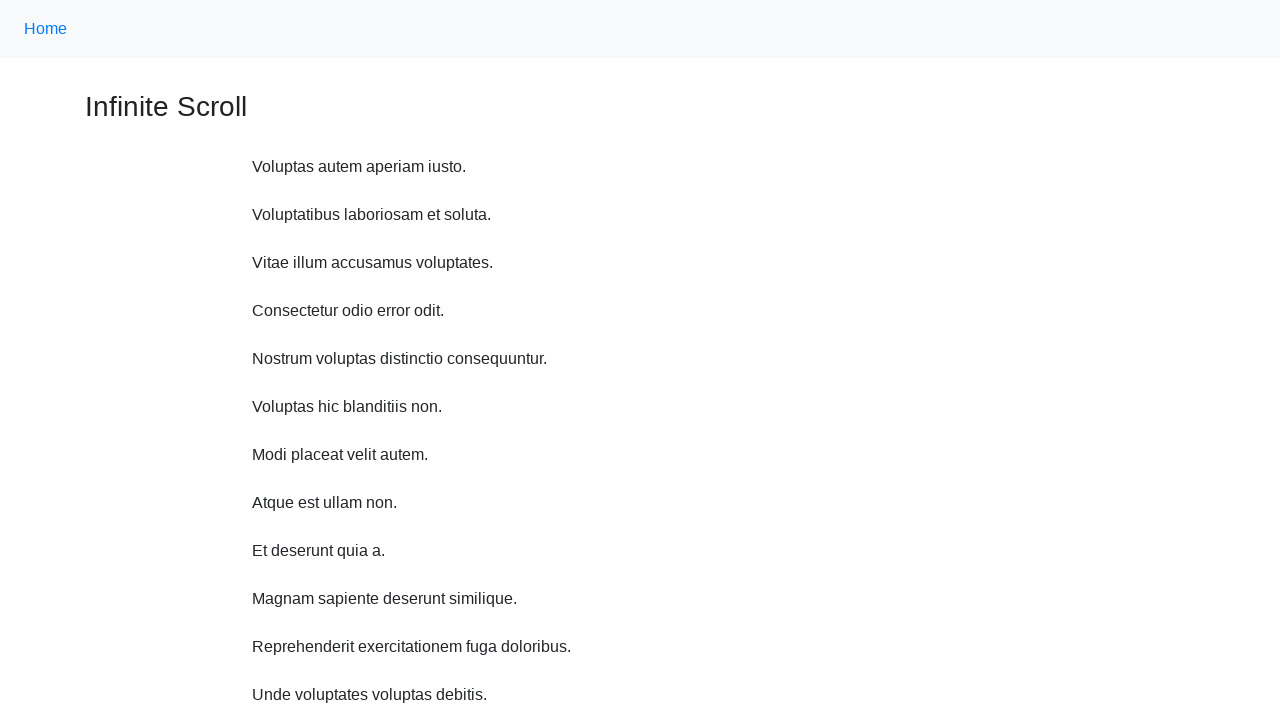

Waited 1 second before scroll up
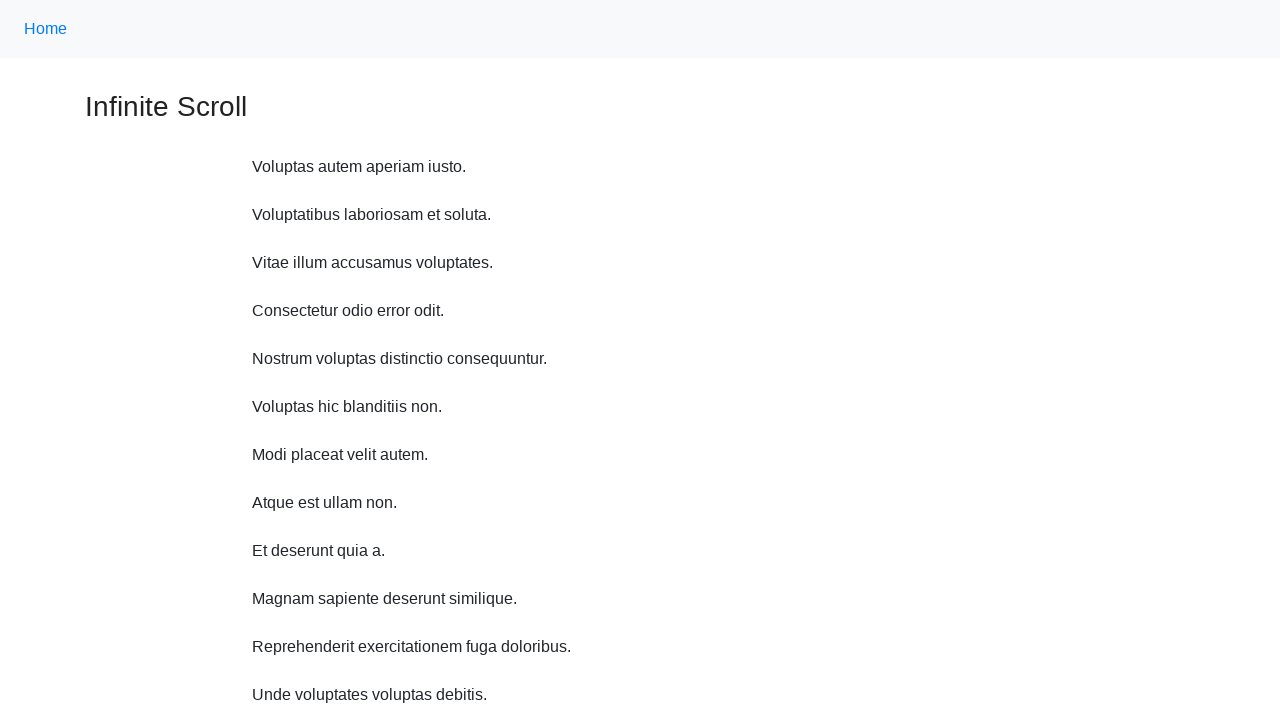

Scrolled up 750 pixels (iteration 8/10)
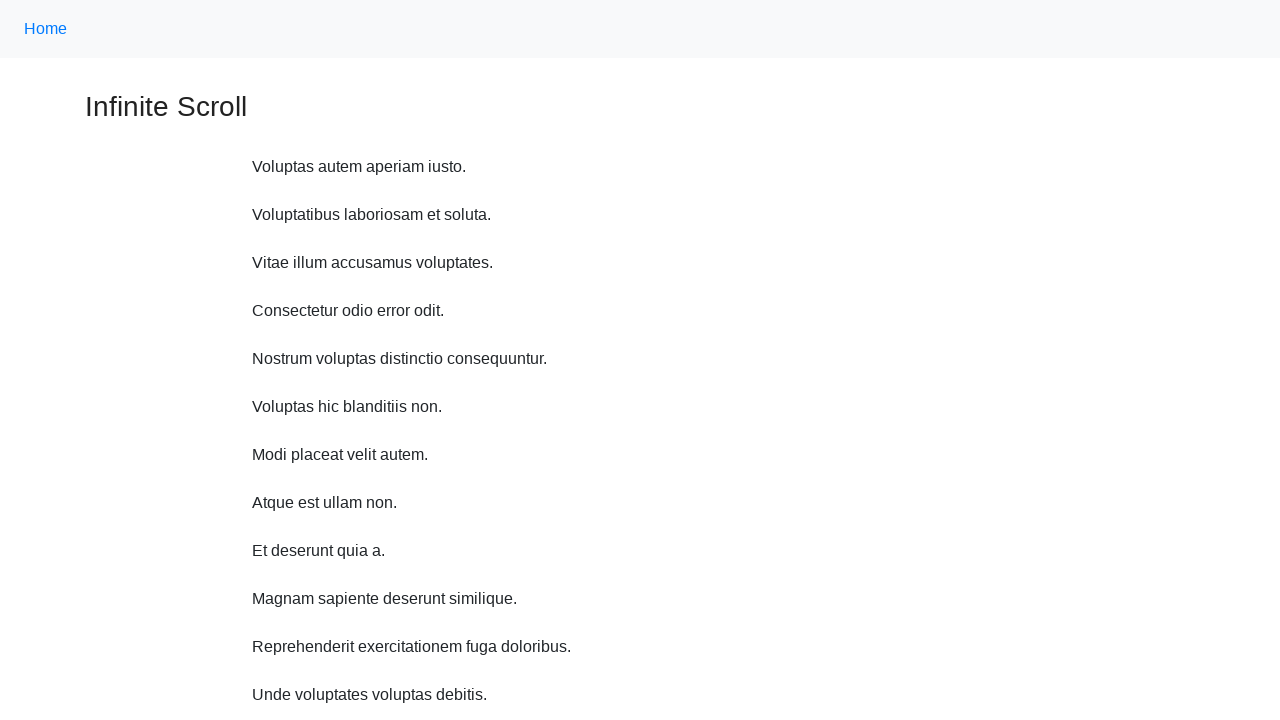

Waited 1 second before scroll up
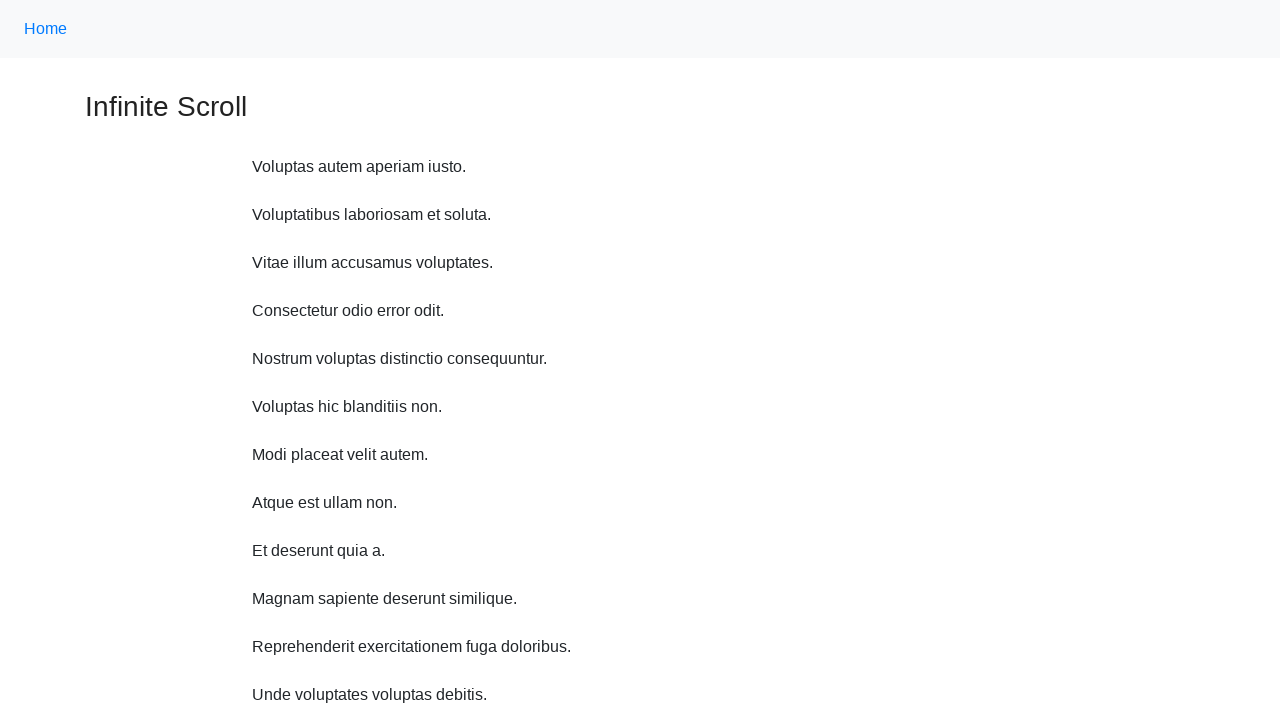

Scrolled up 750 pixels (iteration 9/10)
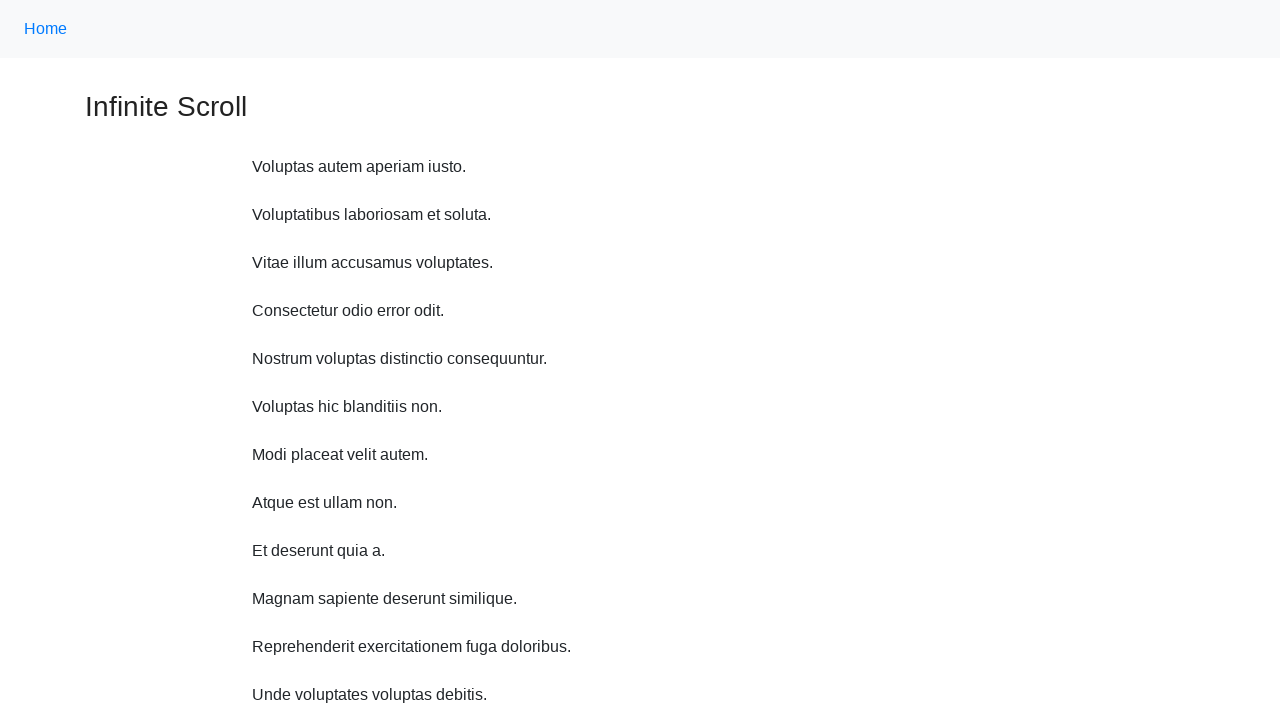

Waited 1 second before scroll up
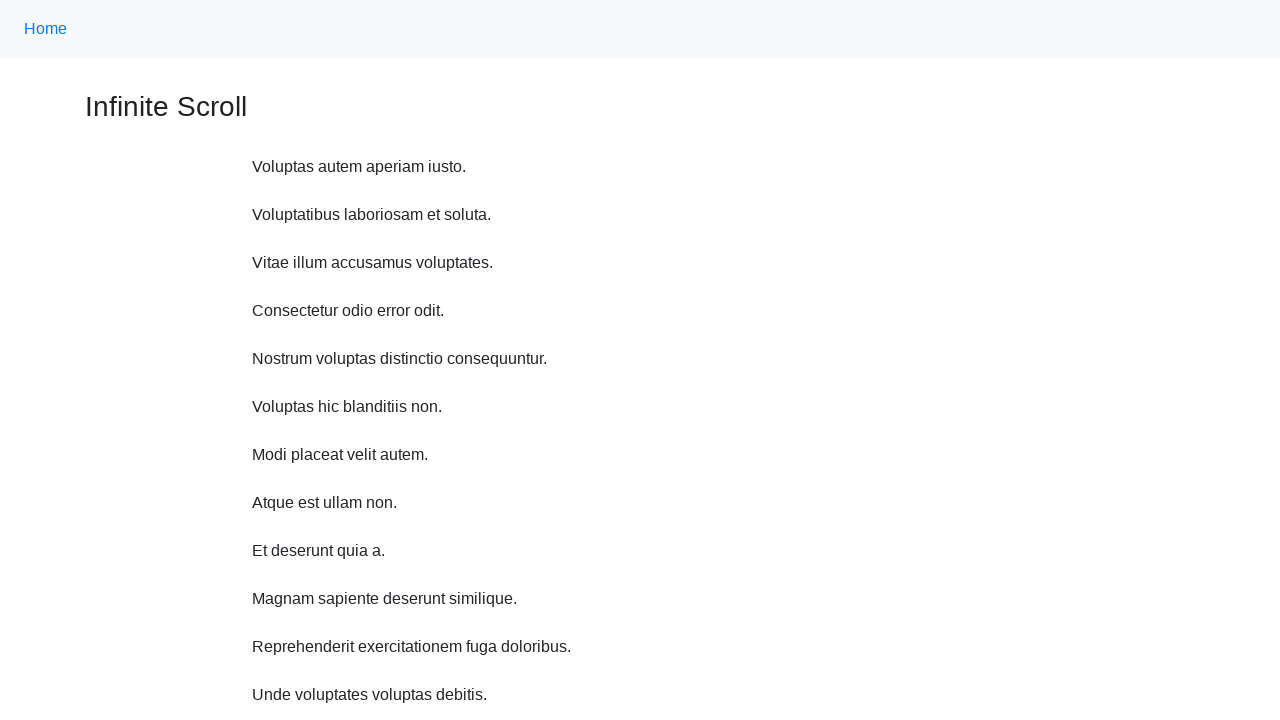

Scrolled up 750 pixels (iteration 10/10)
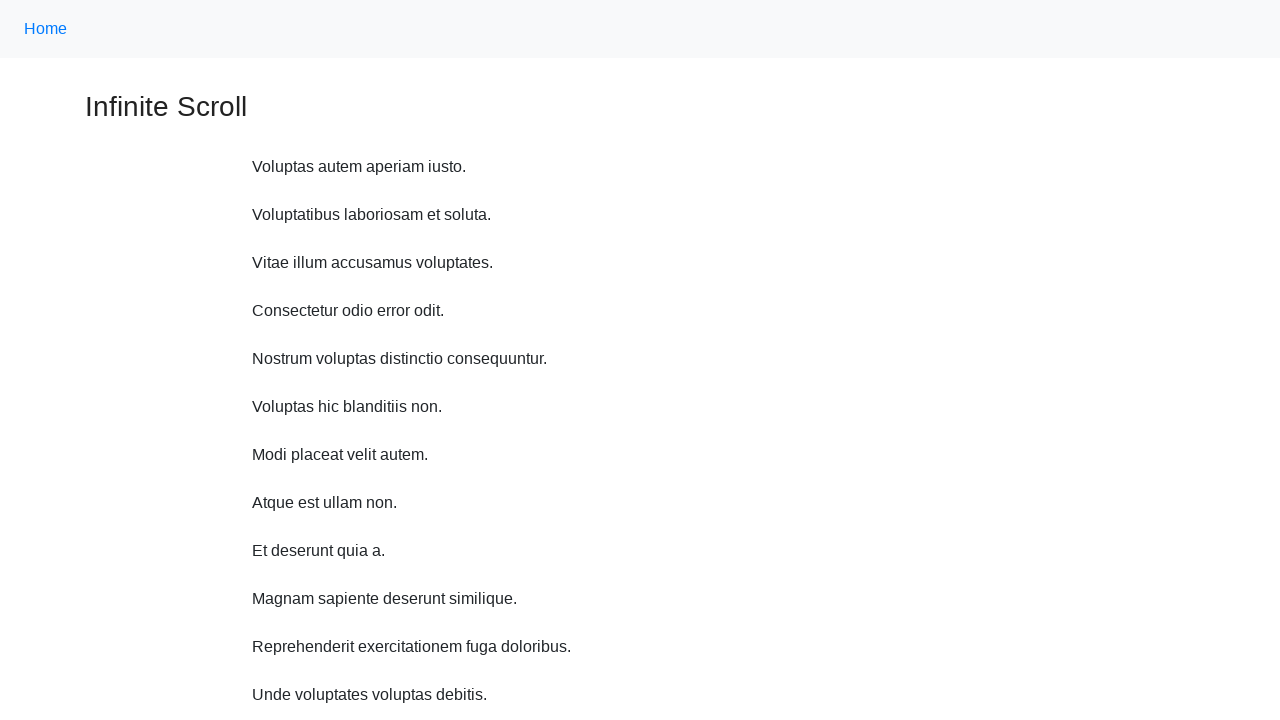

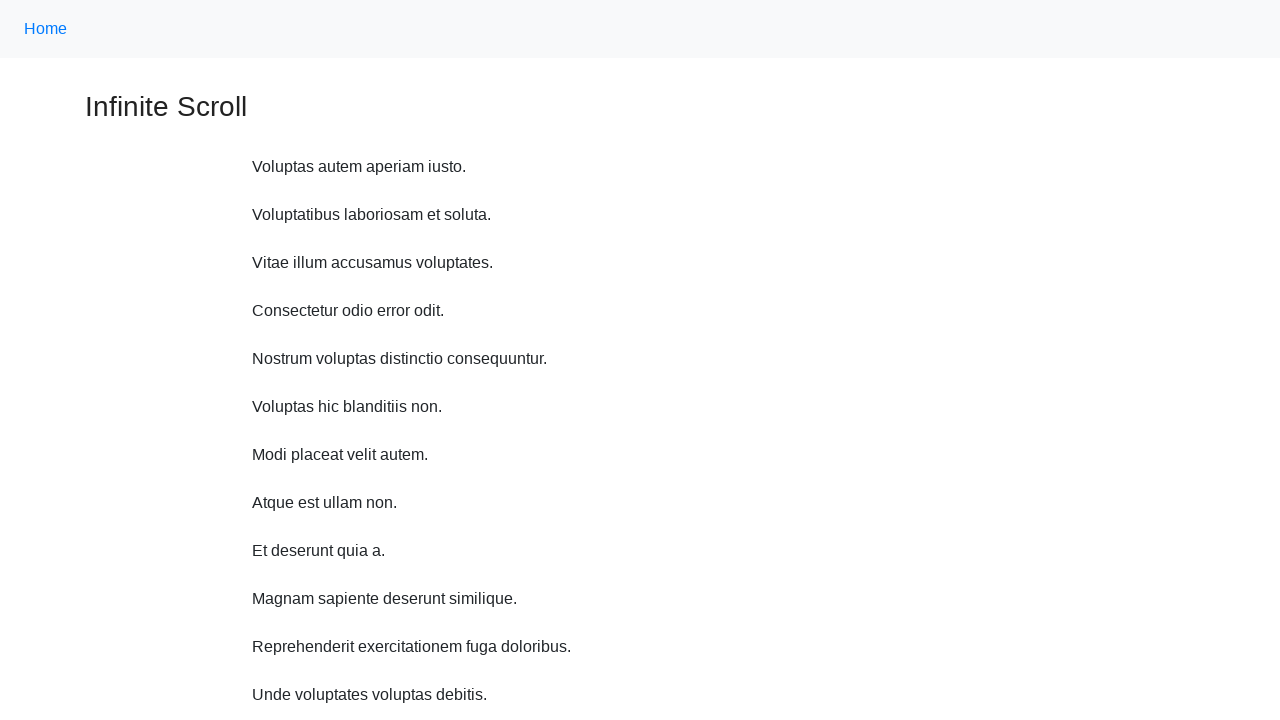